Tests various form elements and interactions on a test automation practice site including text fields, dropdowns, checkboxes, date pickers, pagination tables, alerts, new tabs, hover menus, and drag-and-drop functionality.

Starting URL: https://testautomationpractice.blogspot.com/

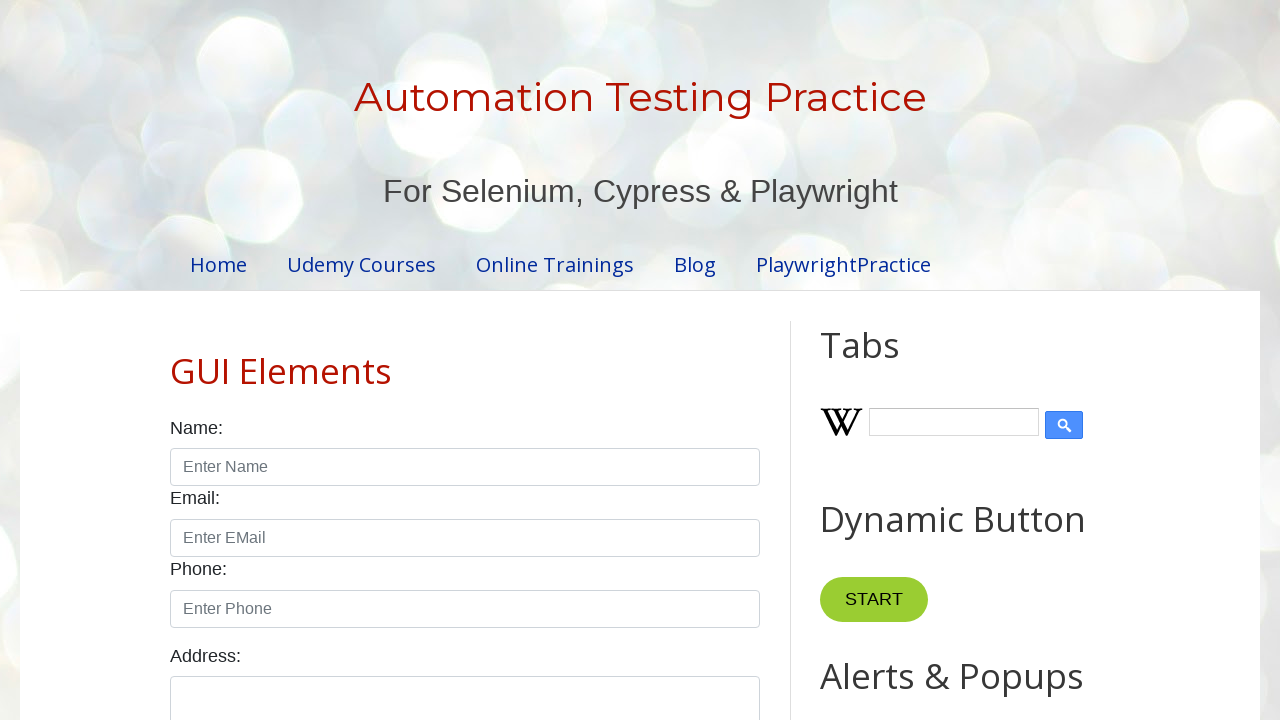

Filled name field with 'Sadikshya' on //input[@id='email']/preceding::input
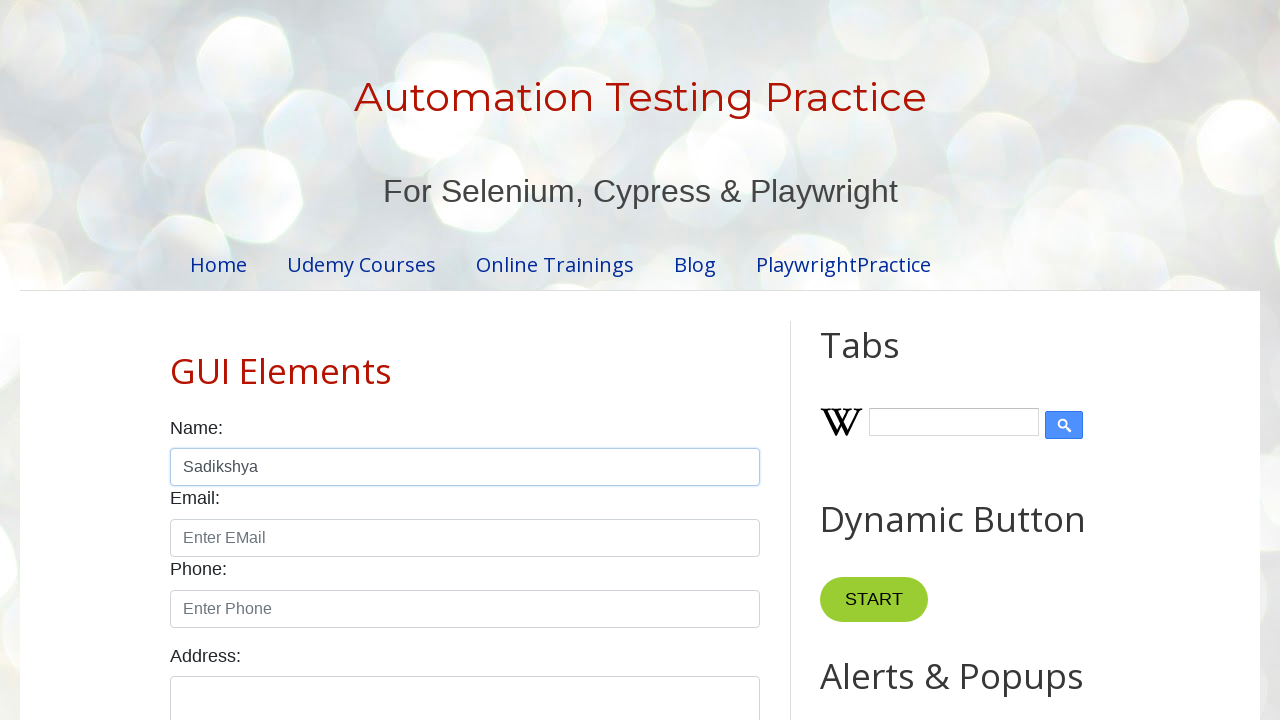

Filled email field with 'testuser@example.com' on //input[@id='name']/following::input[1]
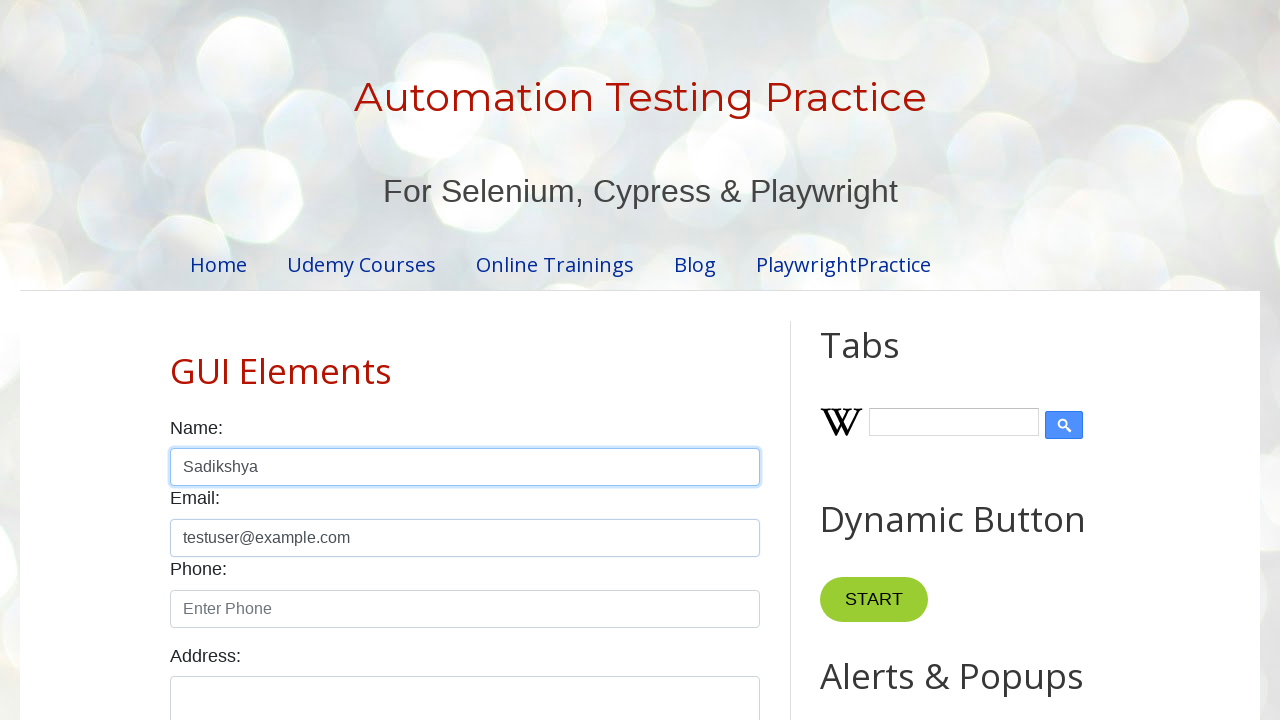

Filled phone field with '9876543210' on //input[@id='email']/following::input[1]
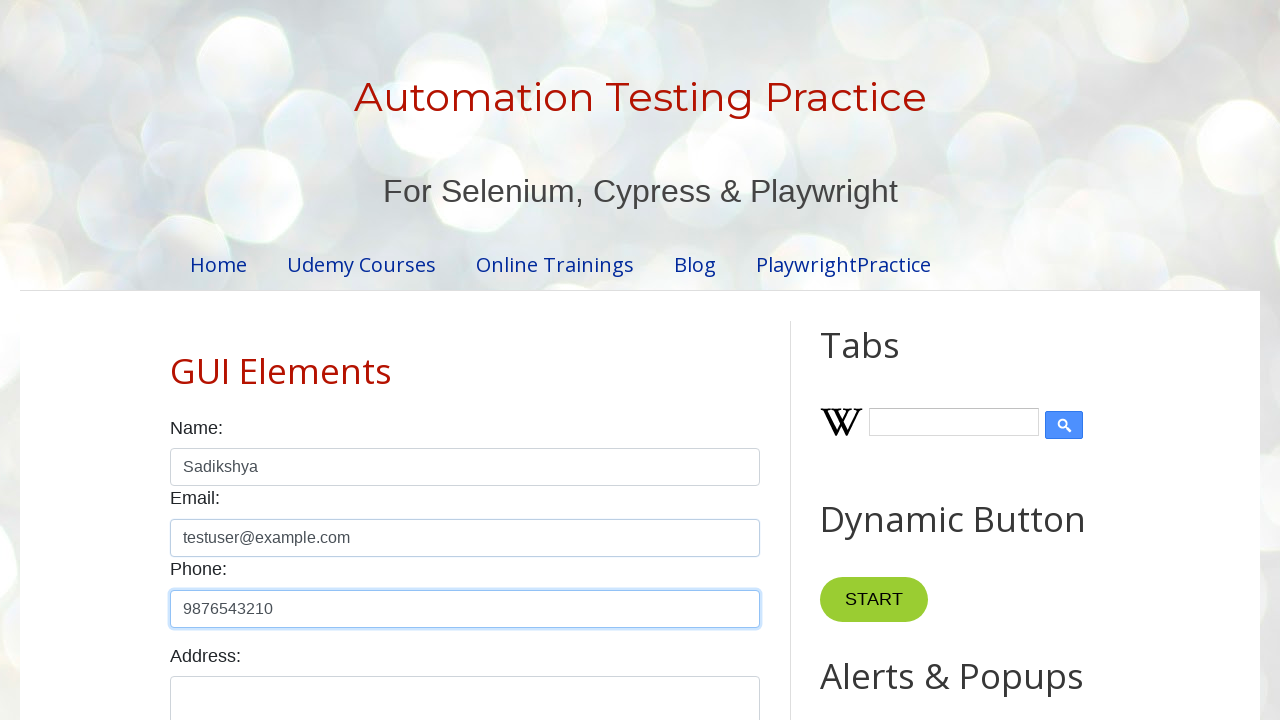

Filled address textarea with 'Lalitpur' on //textarea[@id='textarea']
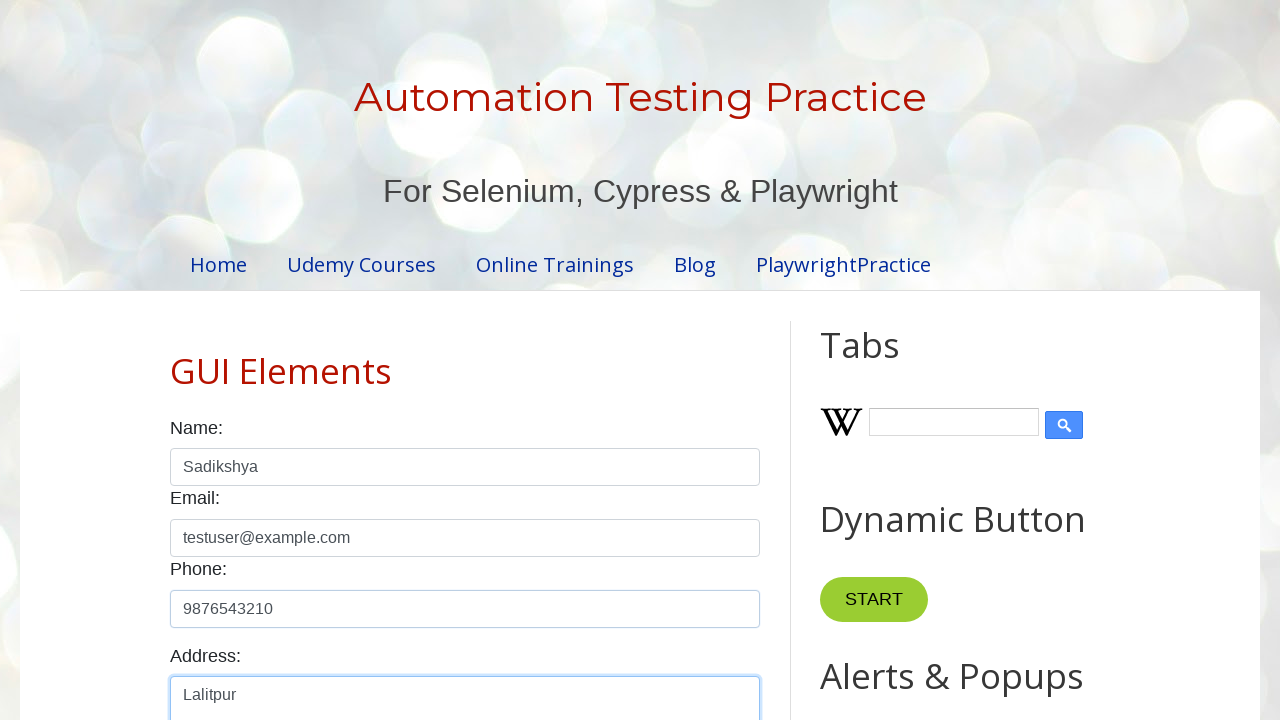

Selected Female gender radio button at (250, 360) on xpath=//textarea[@id='textarea']/following::input[2]
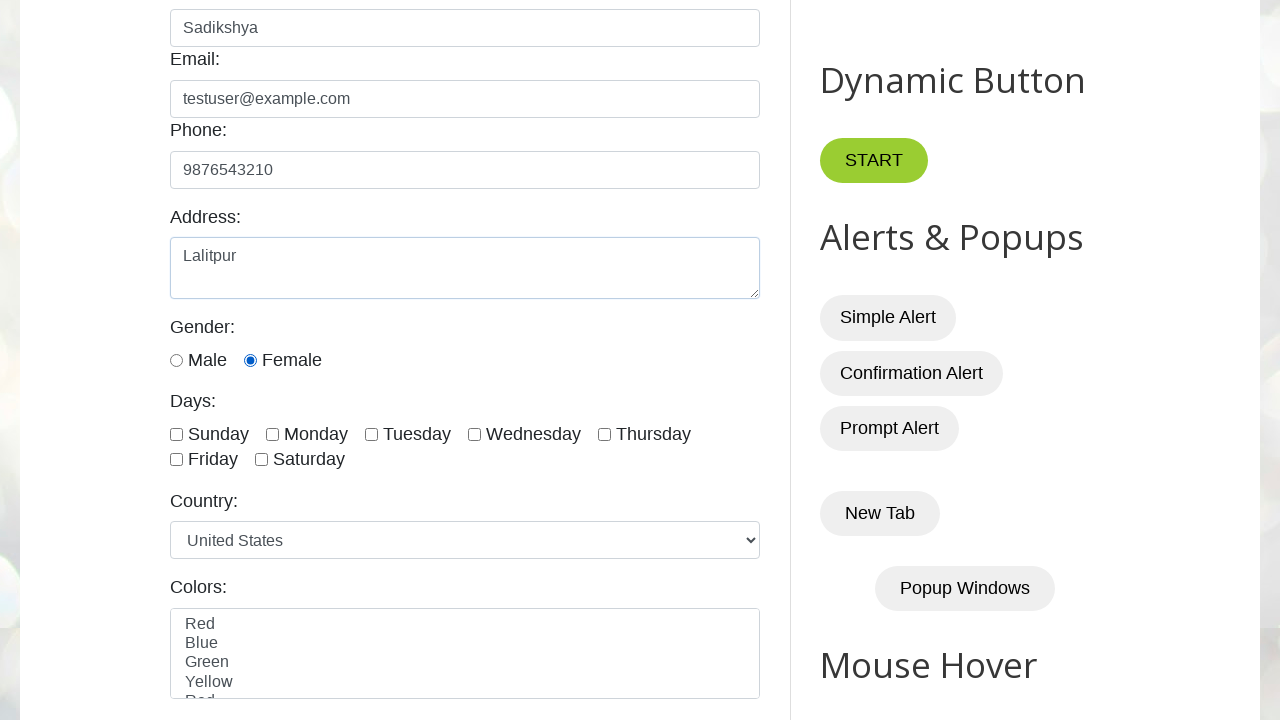

Checked Friday checkbox at (204, 460) on xpath=//div[@class='form-check form-check-inline' and input[@id='friday']]
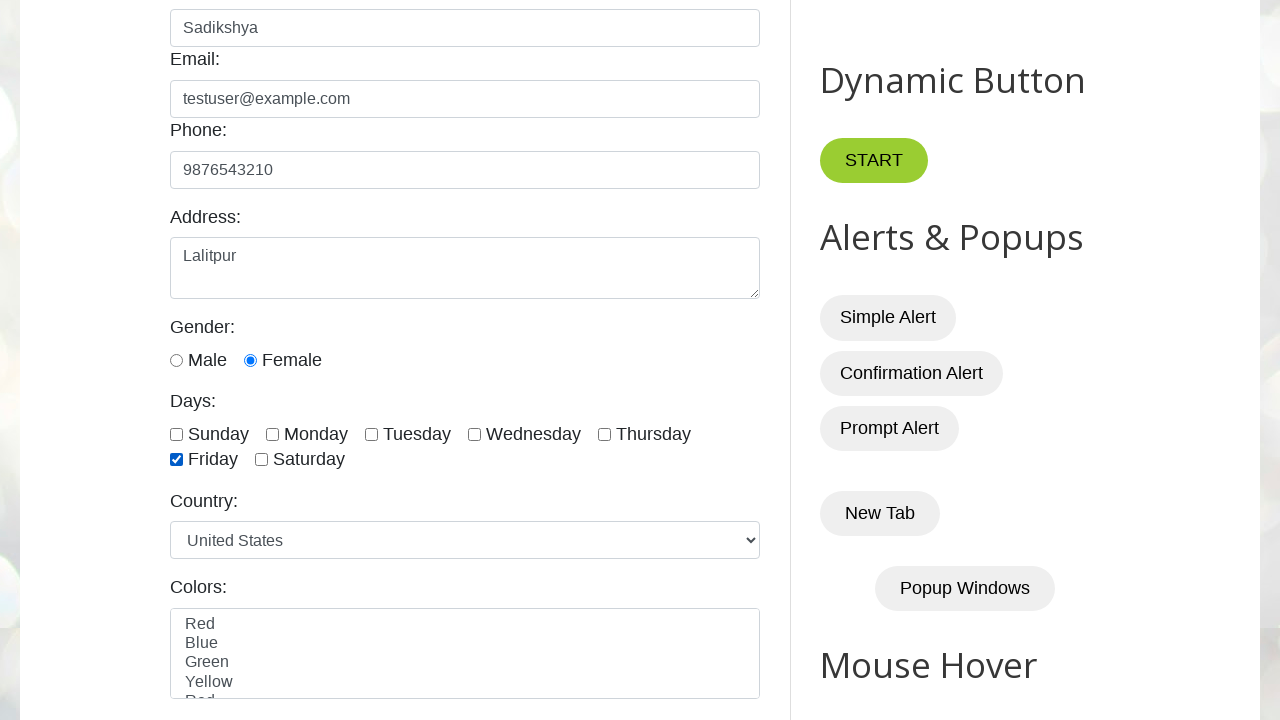

Opened country dropdown at (465, 540) on xpath=//select[@id='country']
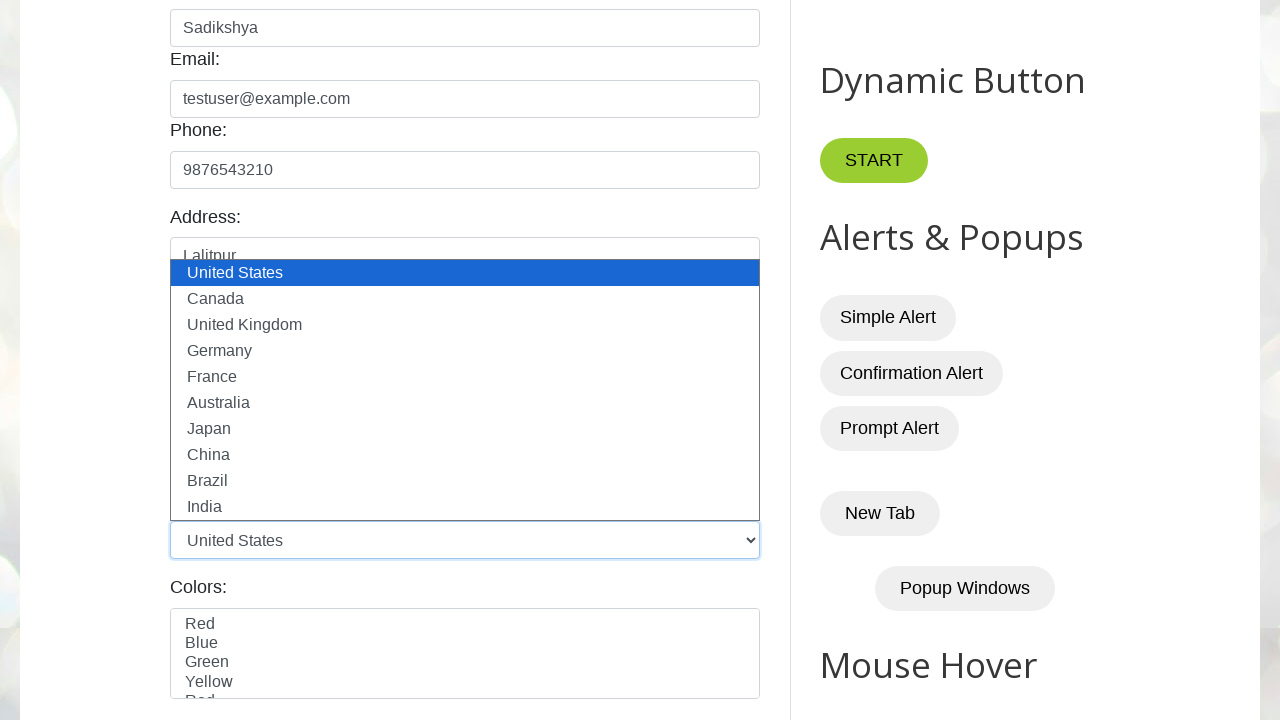

Selected Canada from country dropdown on #country
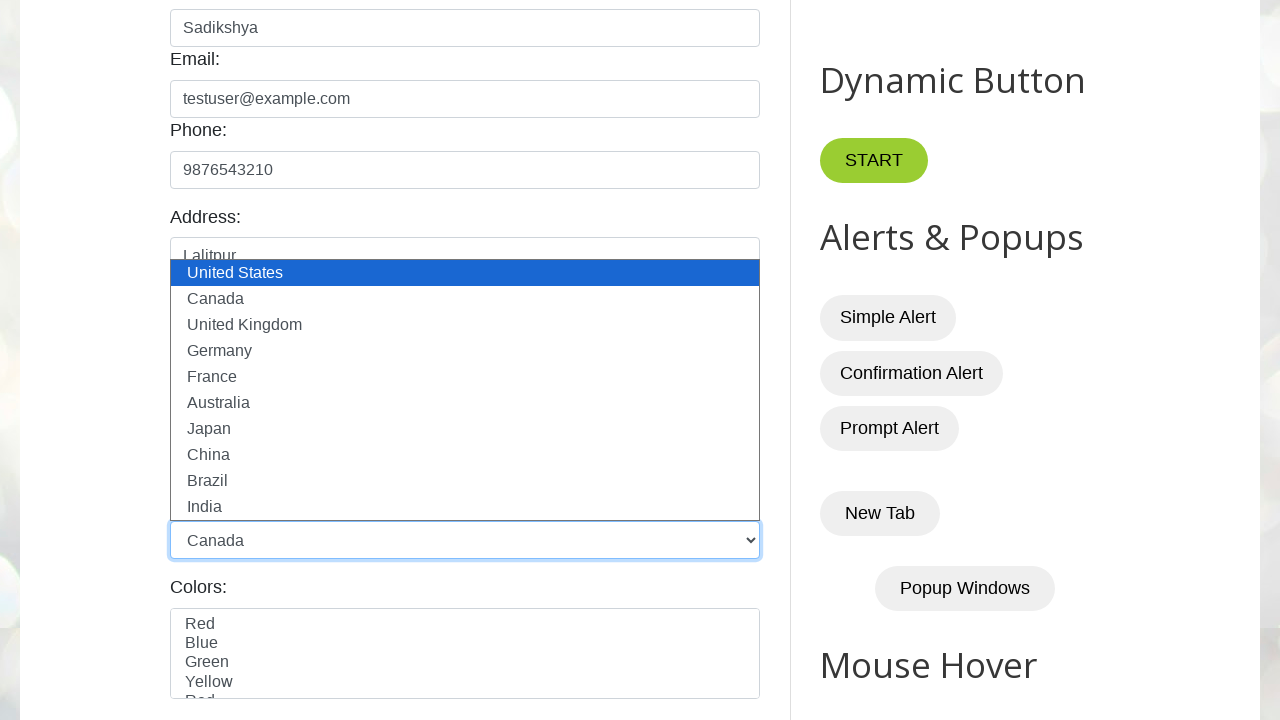

Selected white from color dropdown on #colors
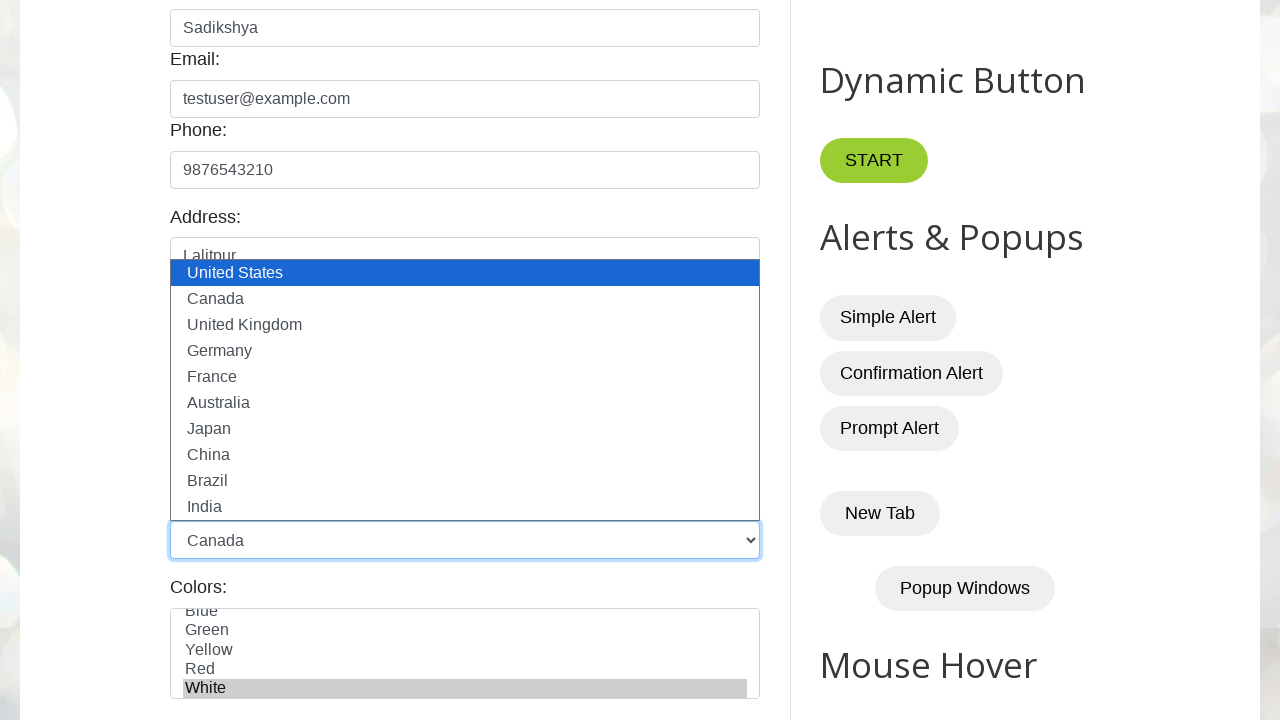

Selected elephant from animal dropdown on #animals
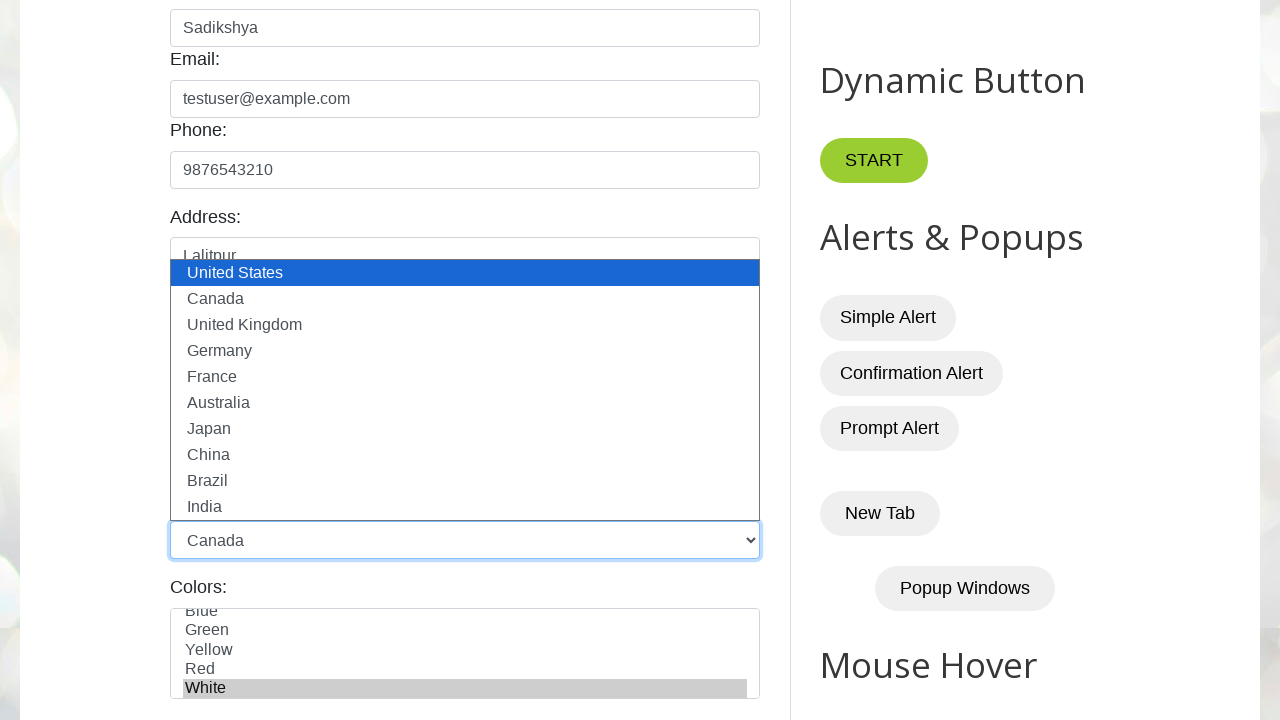

Opened first date picker at (515, 360) on xpath=//input[@id='txtDate']/preceding::input[1]
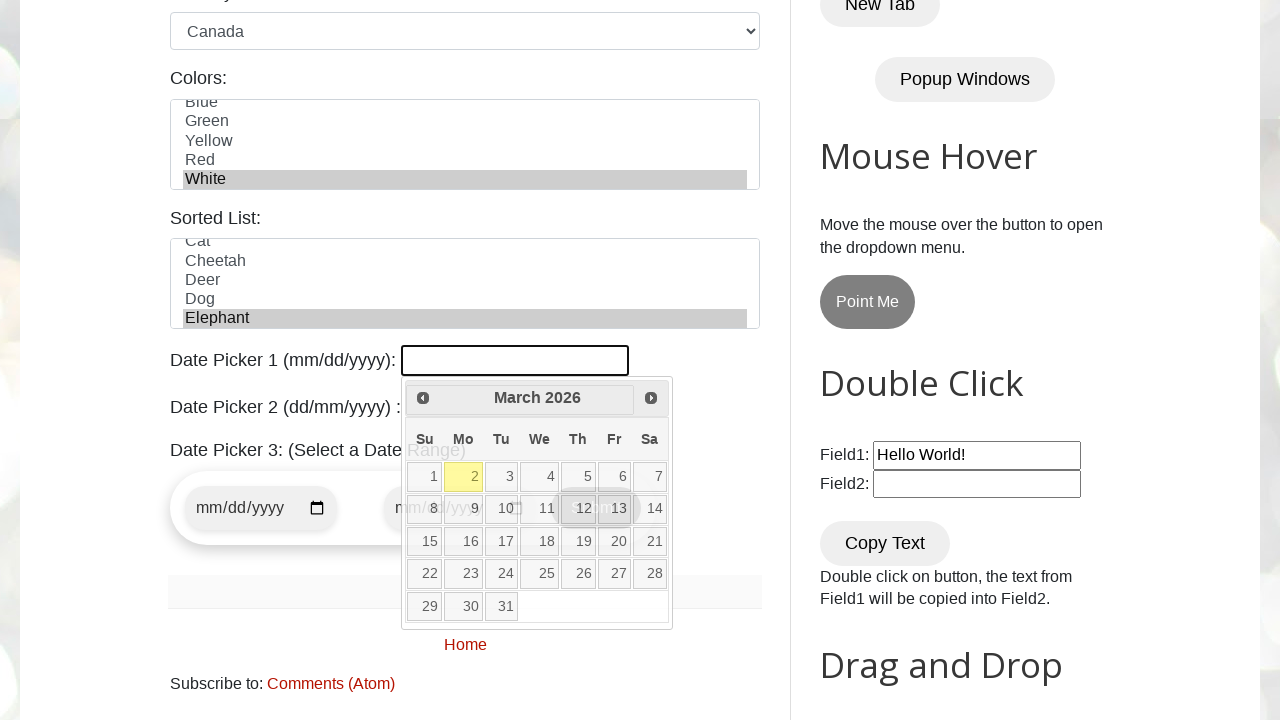

Selected date 3 in first date picker at (502, 477) on xpath=//a[@data-date='3']
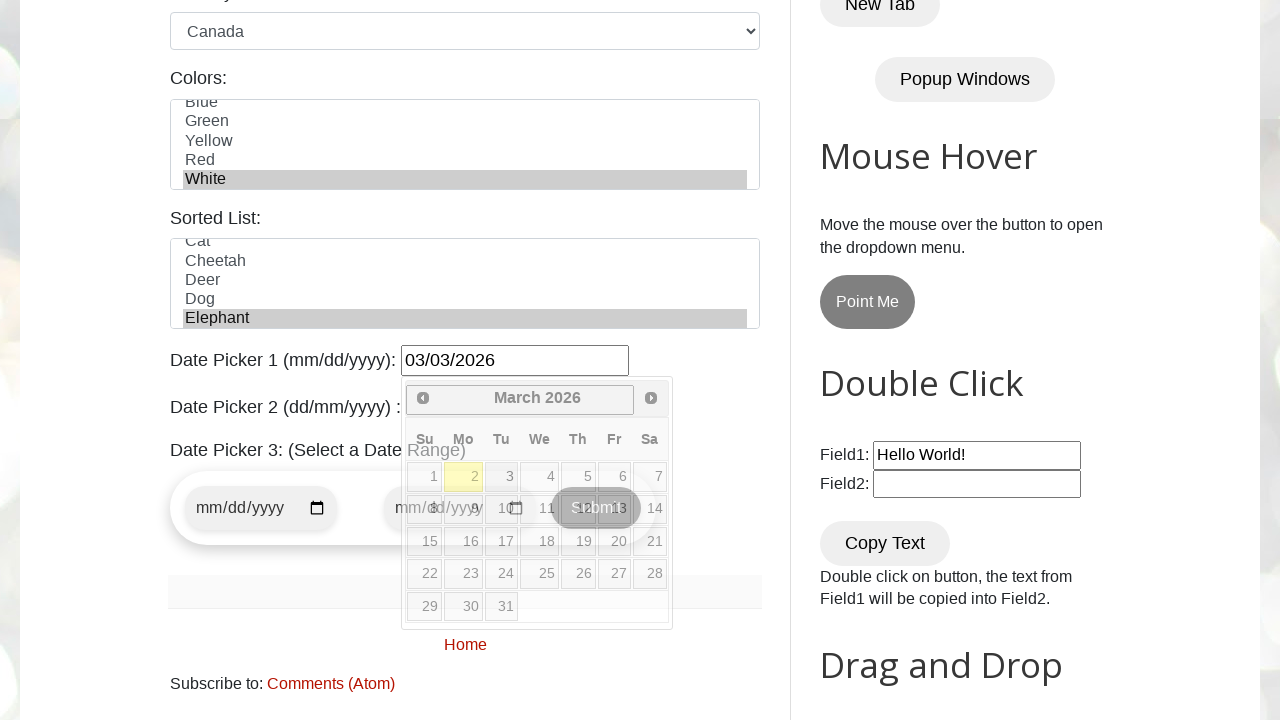

Opened second date picker at (520, 400) on xpath=//input[@id='datepicker']/following::input[1]
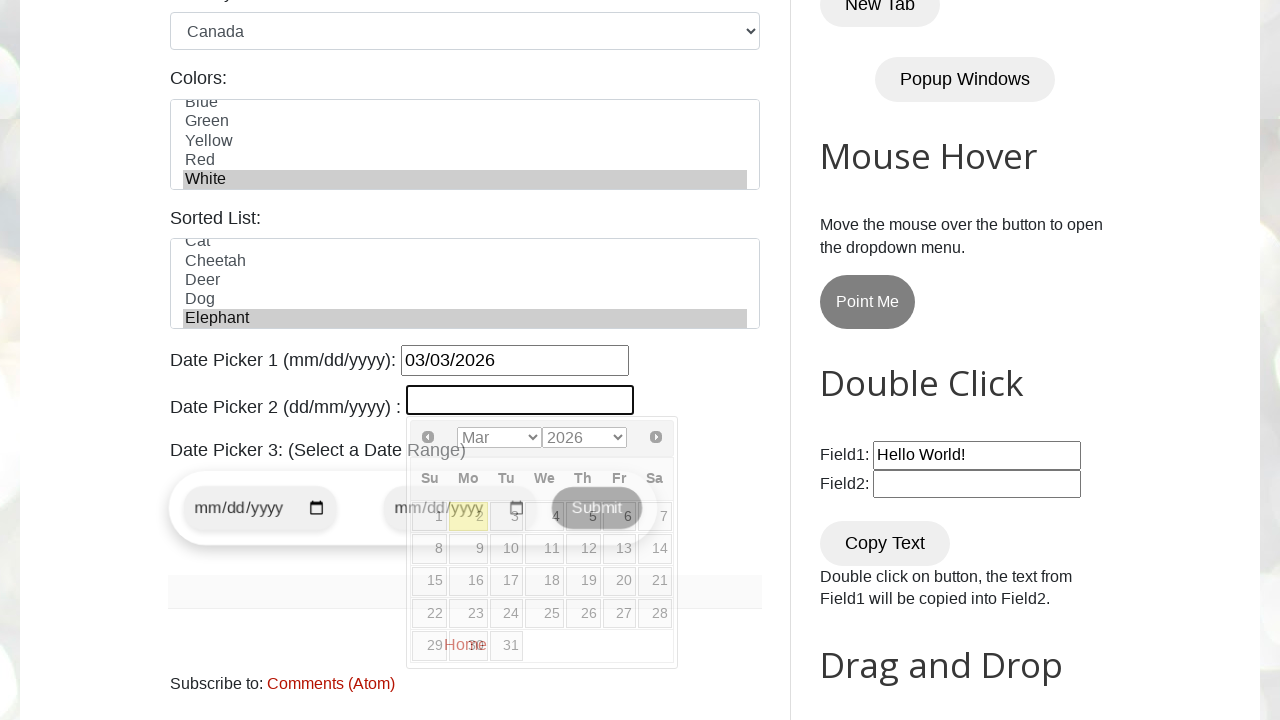

Selected month (January) in second date picker on //select[@data-handler='selectMonth']
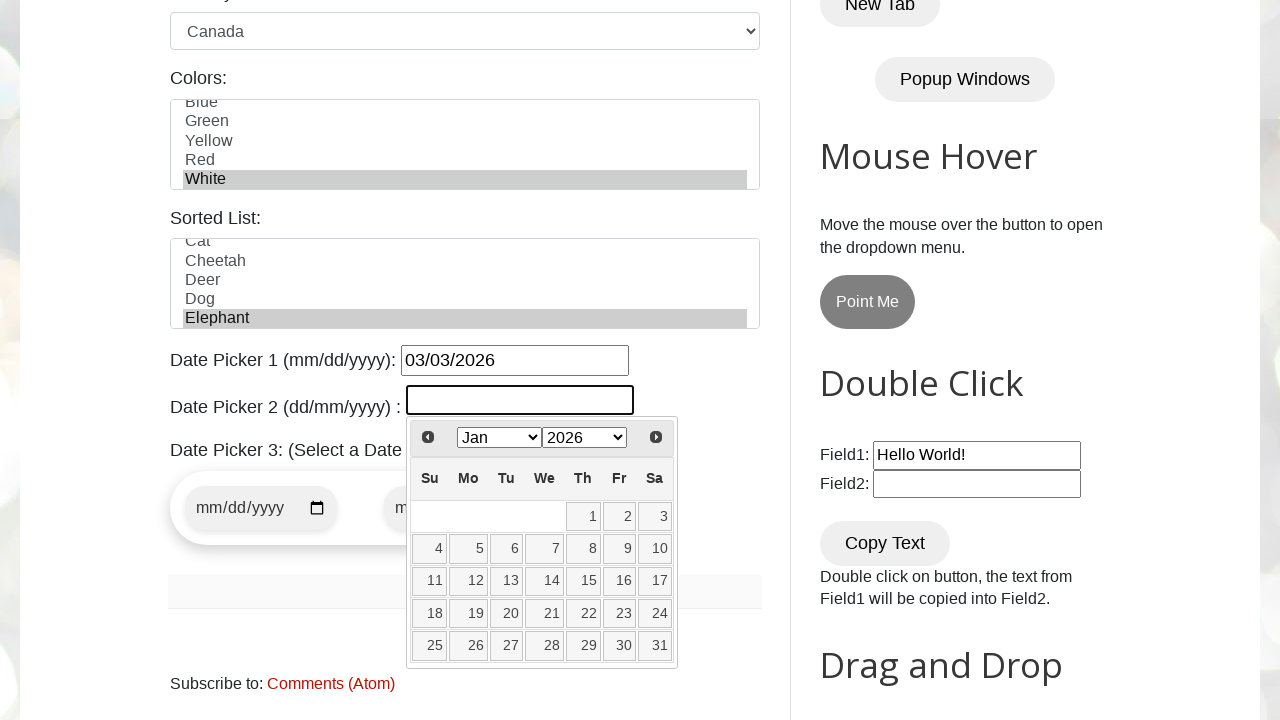

Selected year 2018 in second date picker on //select[@data-handler='selectYear']
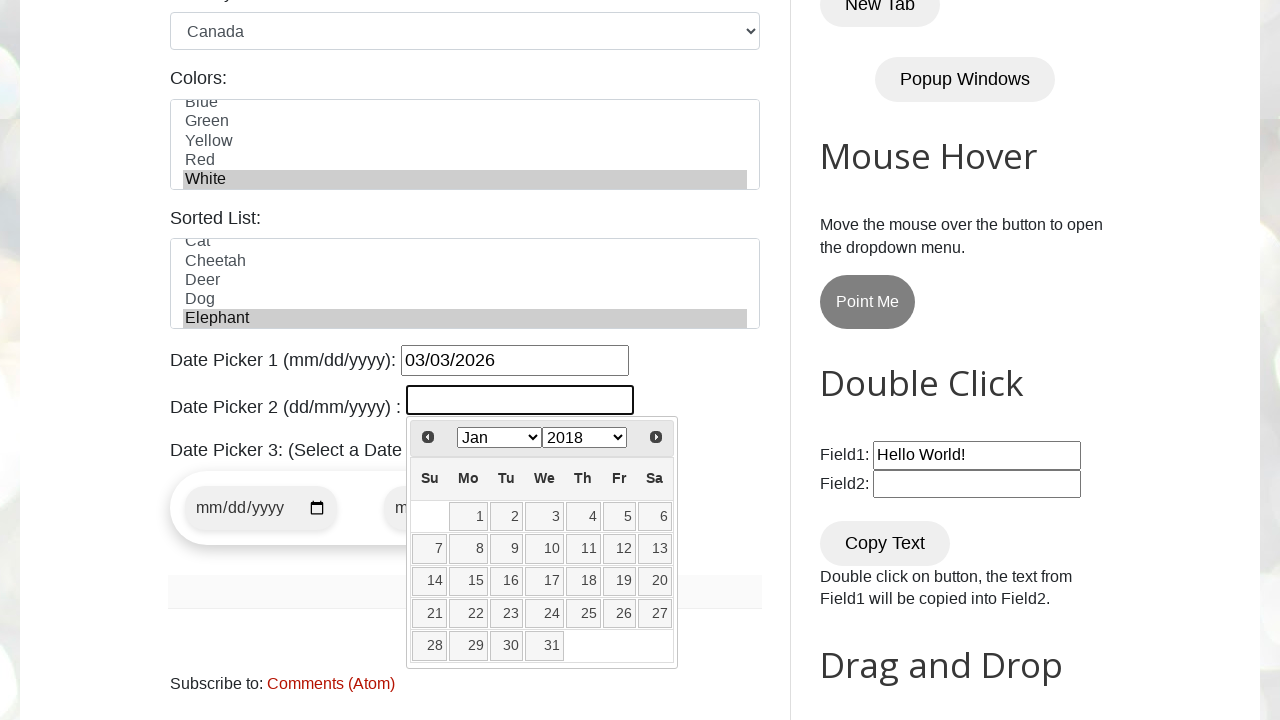

Selected date 13 in second date picker at (655, 549) on xpath=//a[@data-date='13']
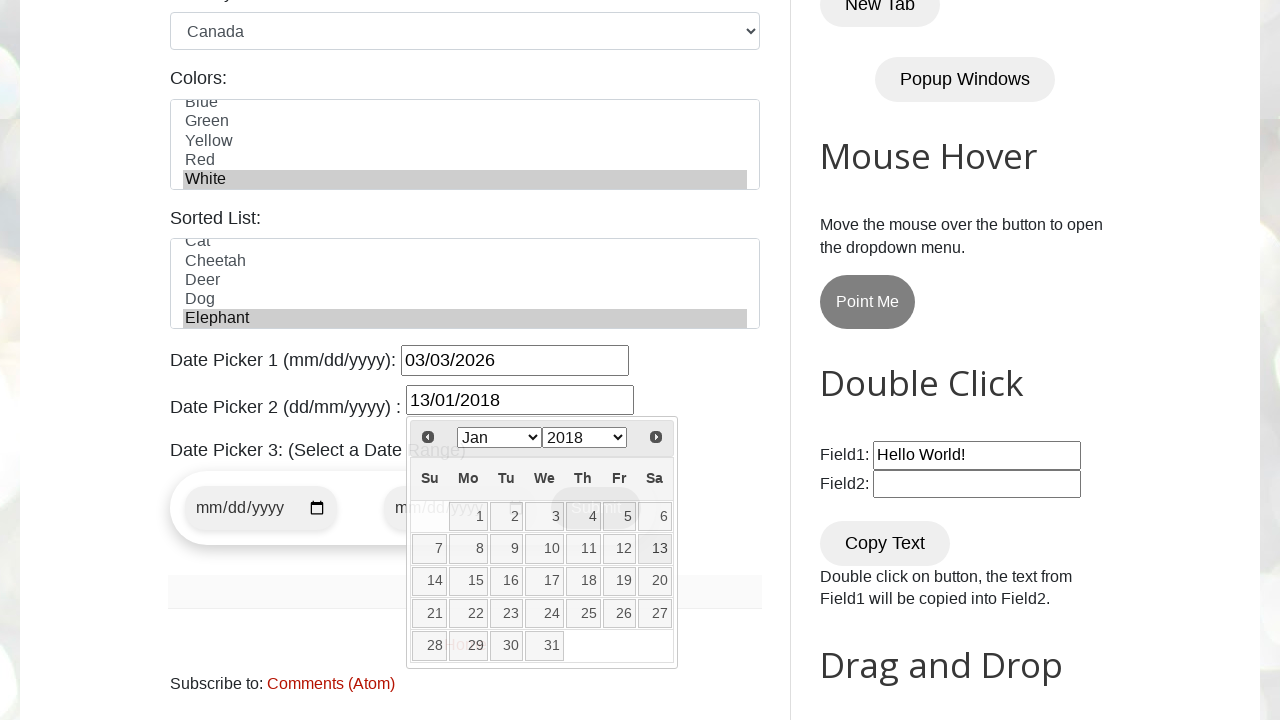

Scrolled down one page
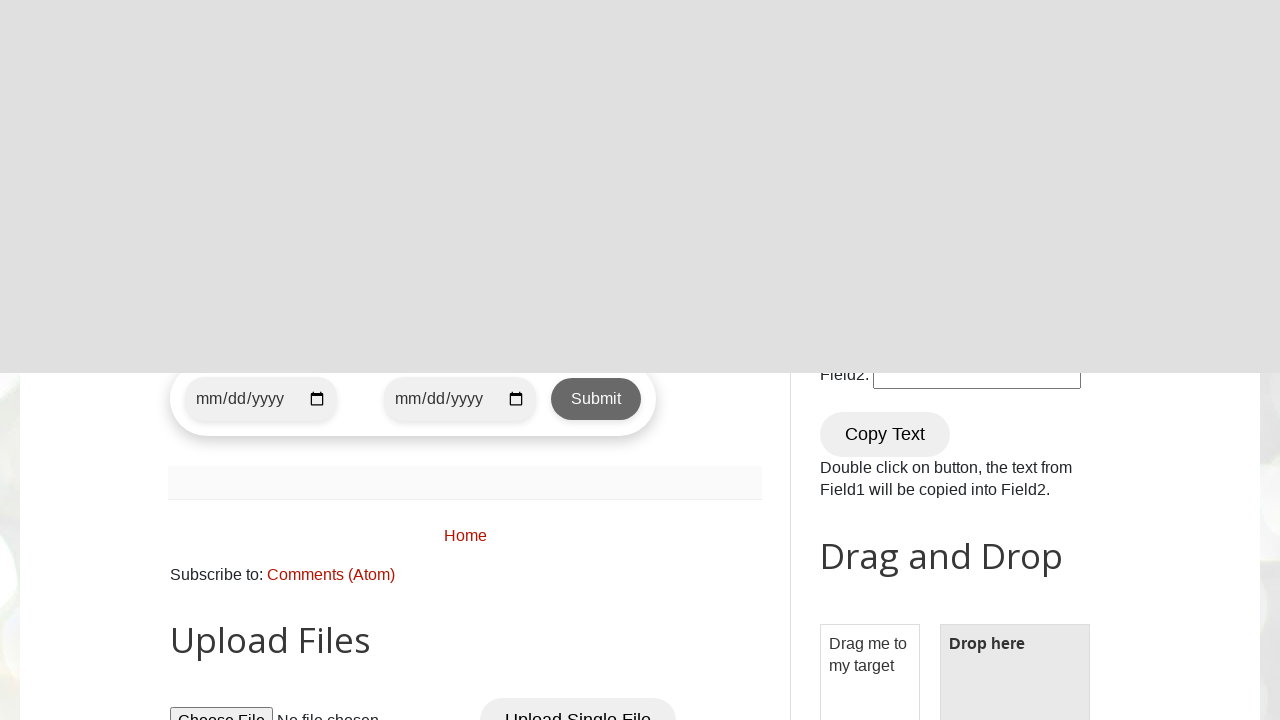

Scrolled down another page to view pagination table
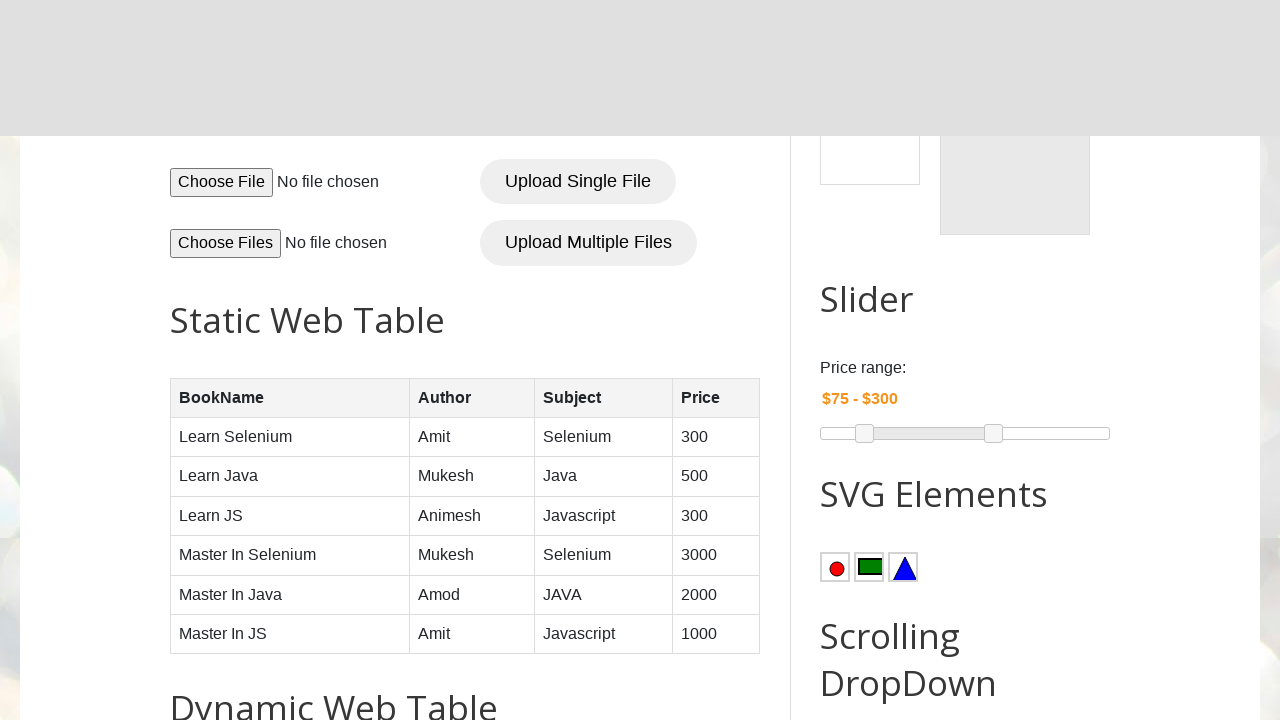

Checked checkbox in first row of table at (651, 680) on xpath=//table//tr[1]//input[@type='checkbox'][1]
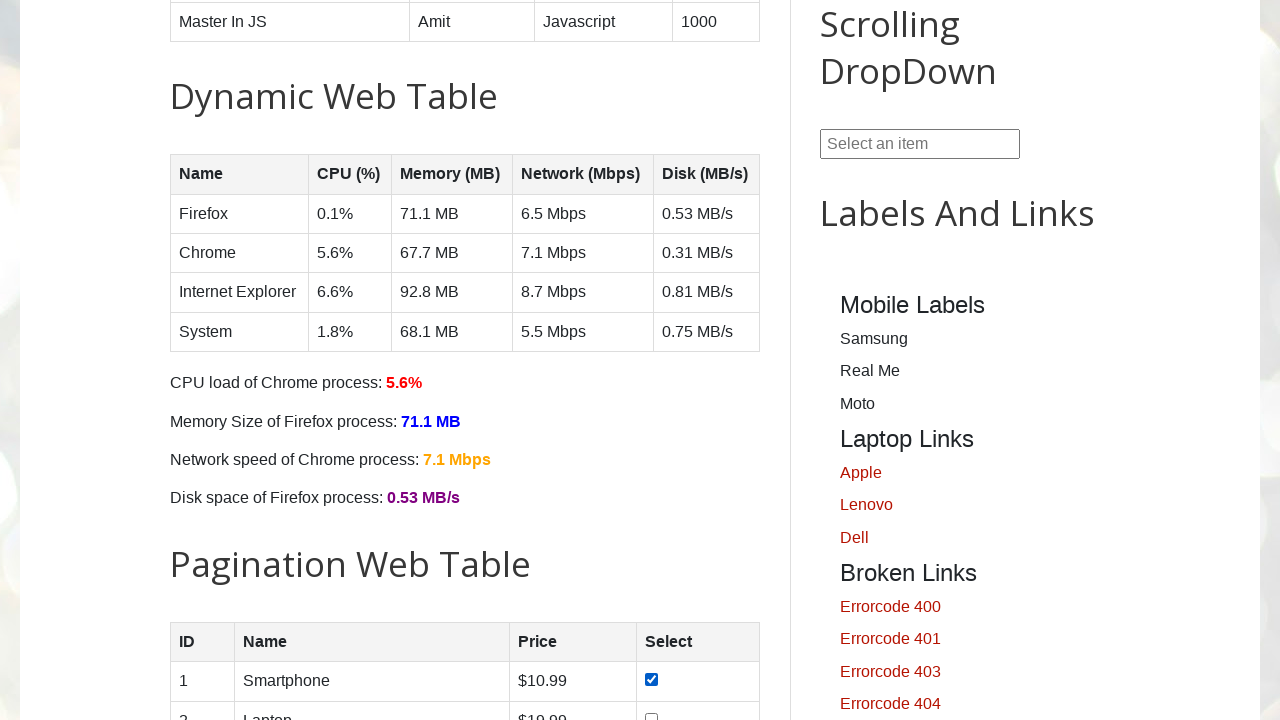

Navigated to pagination page 2 at (456, 361) on xpath=//a[text()='2']
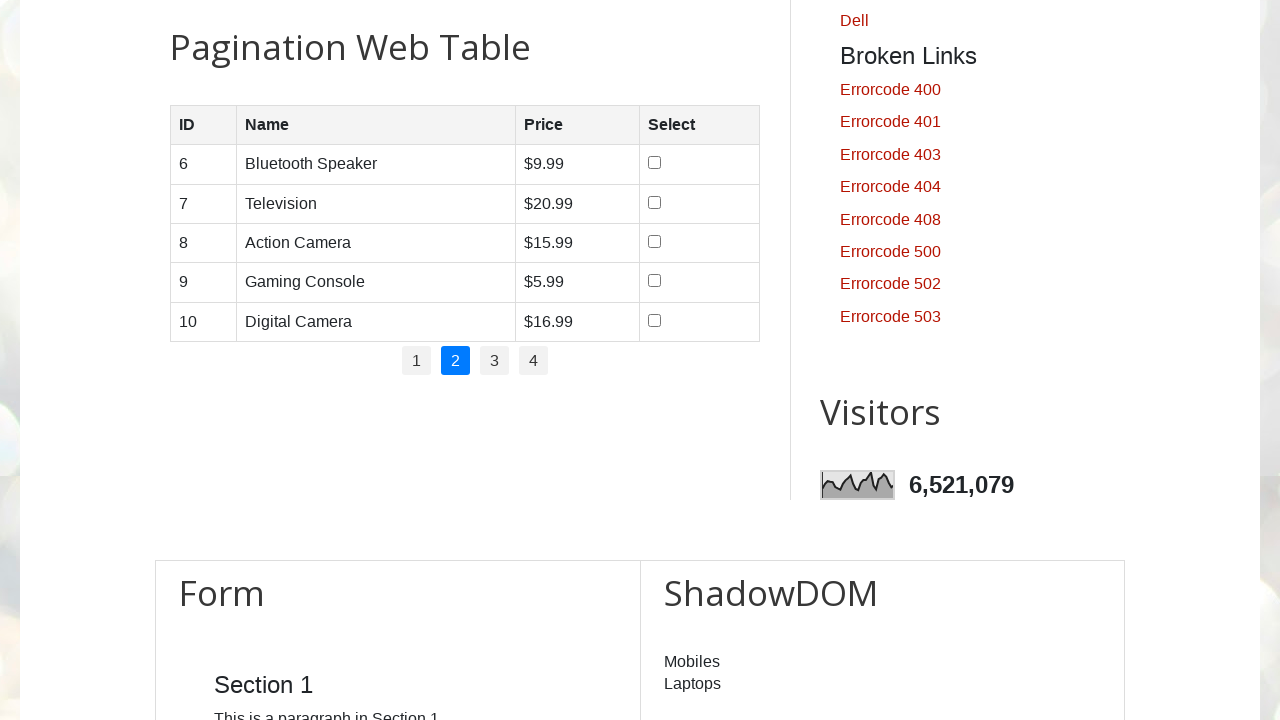

Checked checkbox in third row of page 2 at (654, 241) on xpath=//table//tr[3]//input[@type='checkbox'][1]
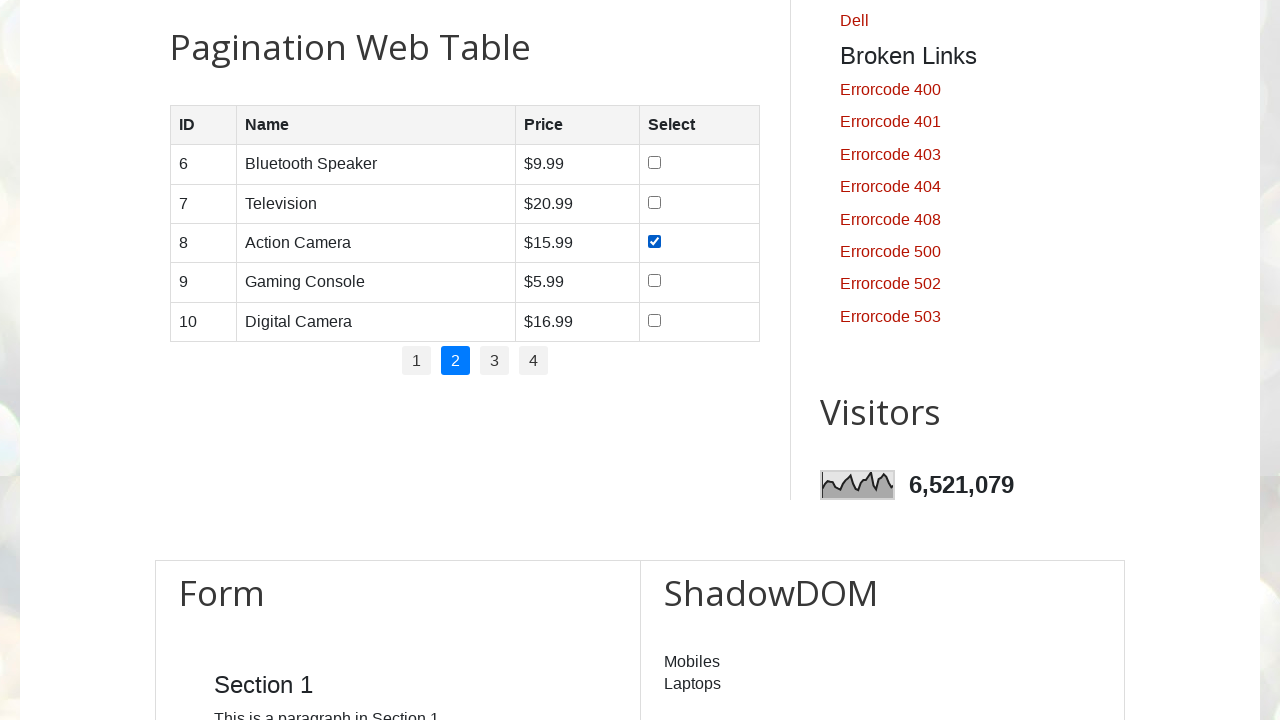

Navigated to pagination page 3 at (494, 361) on xpath=//a[text()='2']/following::a[1]
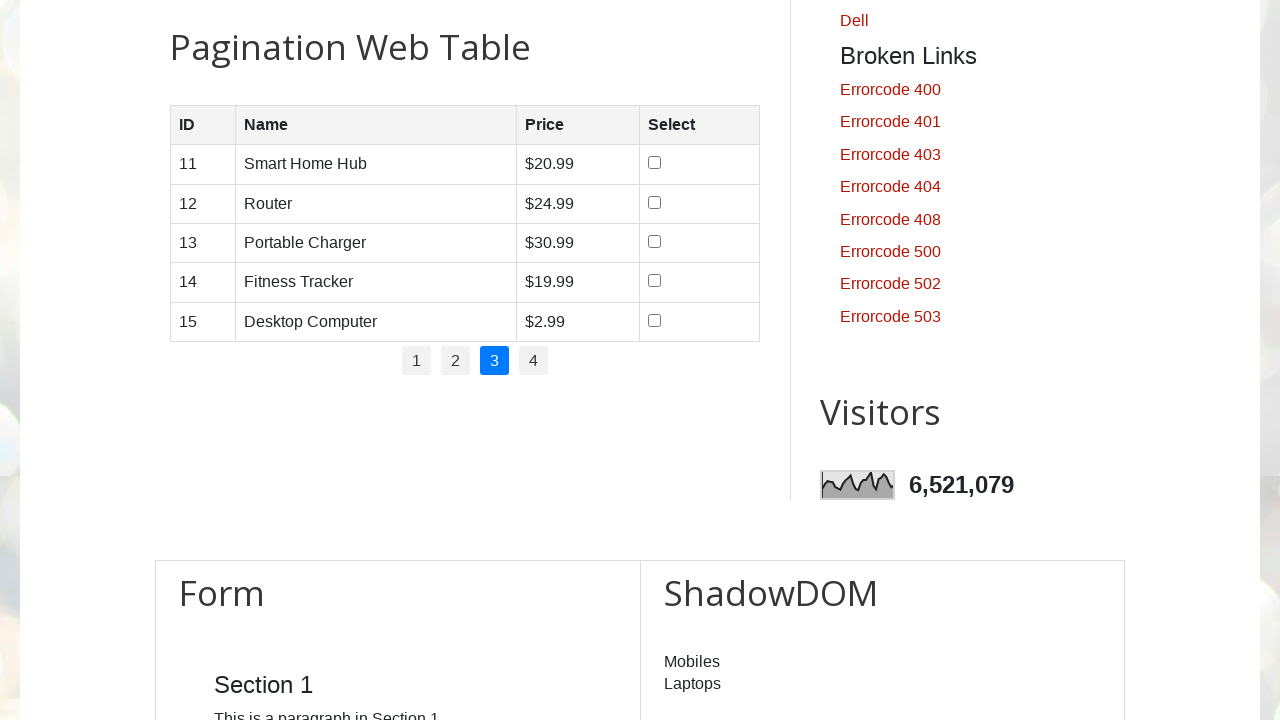

Checked checkbox in second row of page 3 at (655, 202) on xpath=//table//tr[2]//input[@type='checkbox'][1]
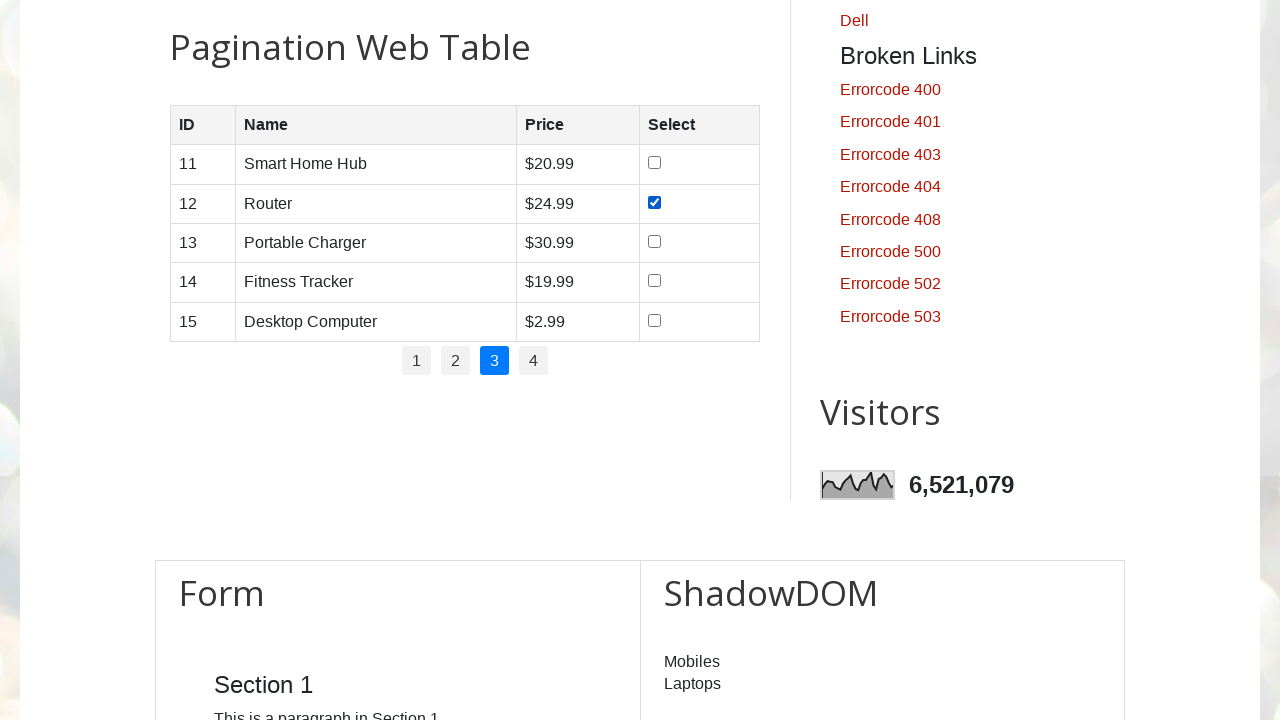

Filled Section 1 form with text about Nepal on //div[@id='section1']/descendant::input
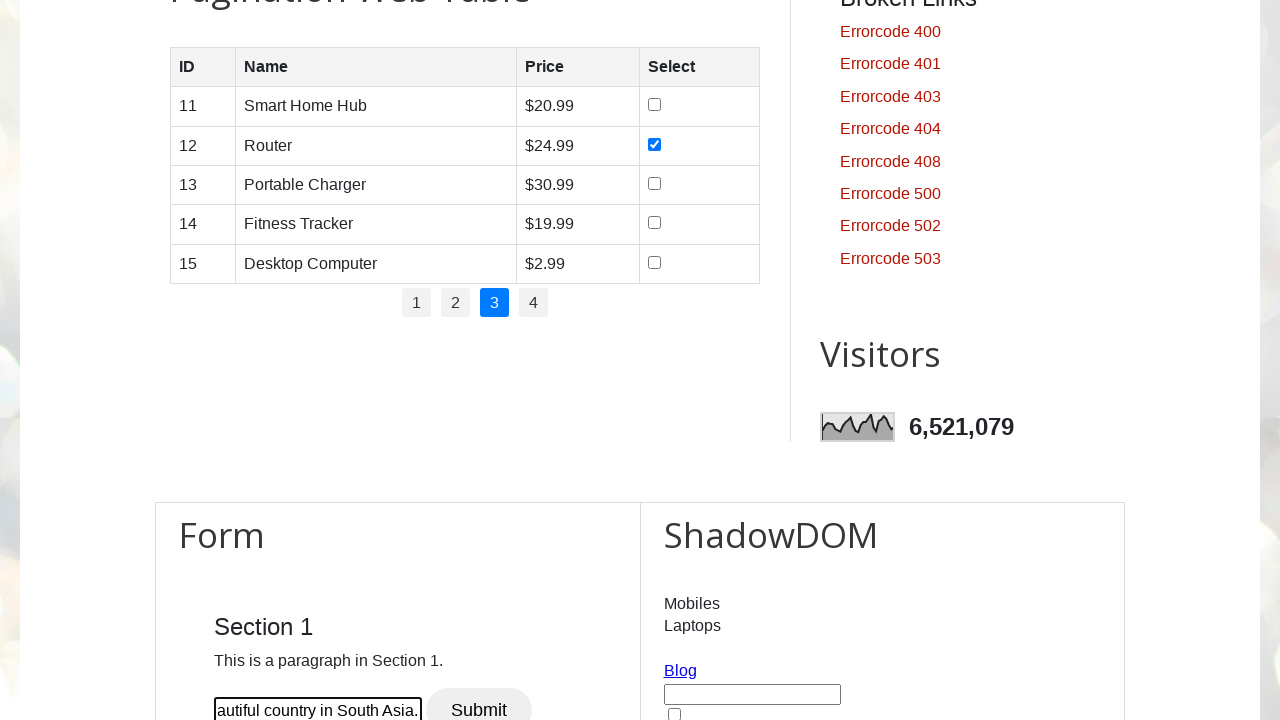

Submitted Section 1 form at (479, 698) on xpath=//div[@id='section1']/descendant::button
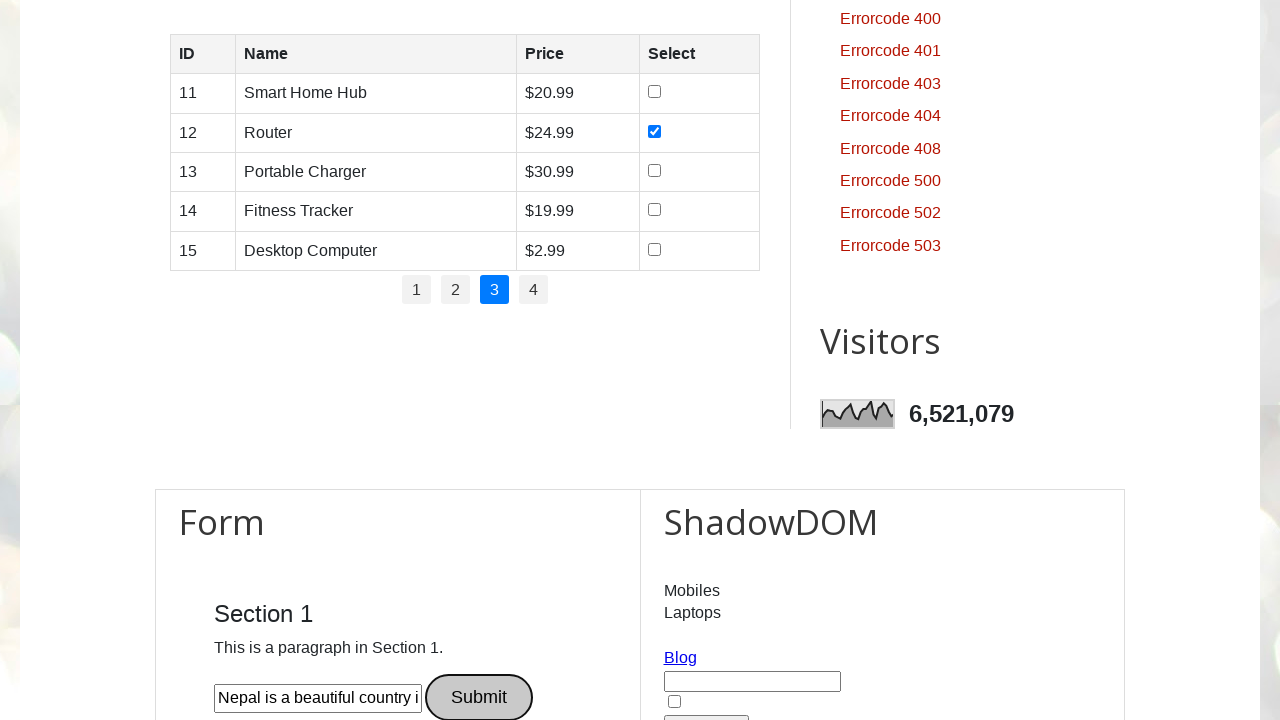

Filled Section 2 form with text about Mount Everest on //div[@id='section1']/following::input[1]
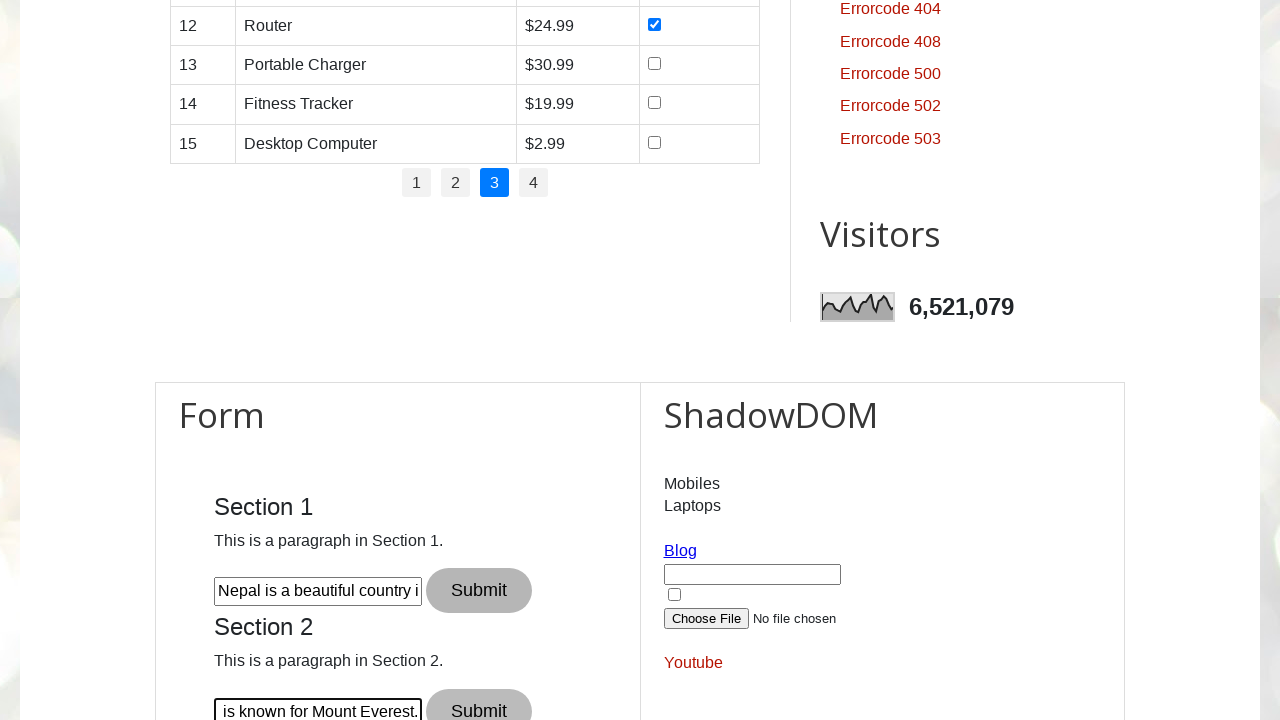

Submitted Section 2 form at (479, 698) on xpath=//div[@id='section1']/following::button[1]
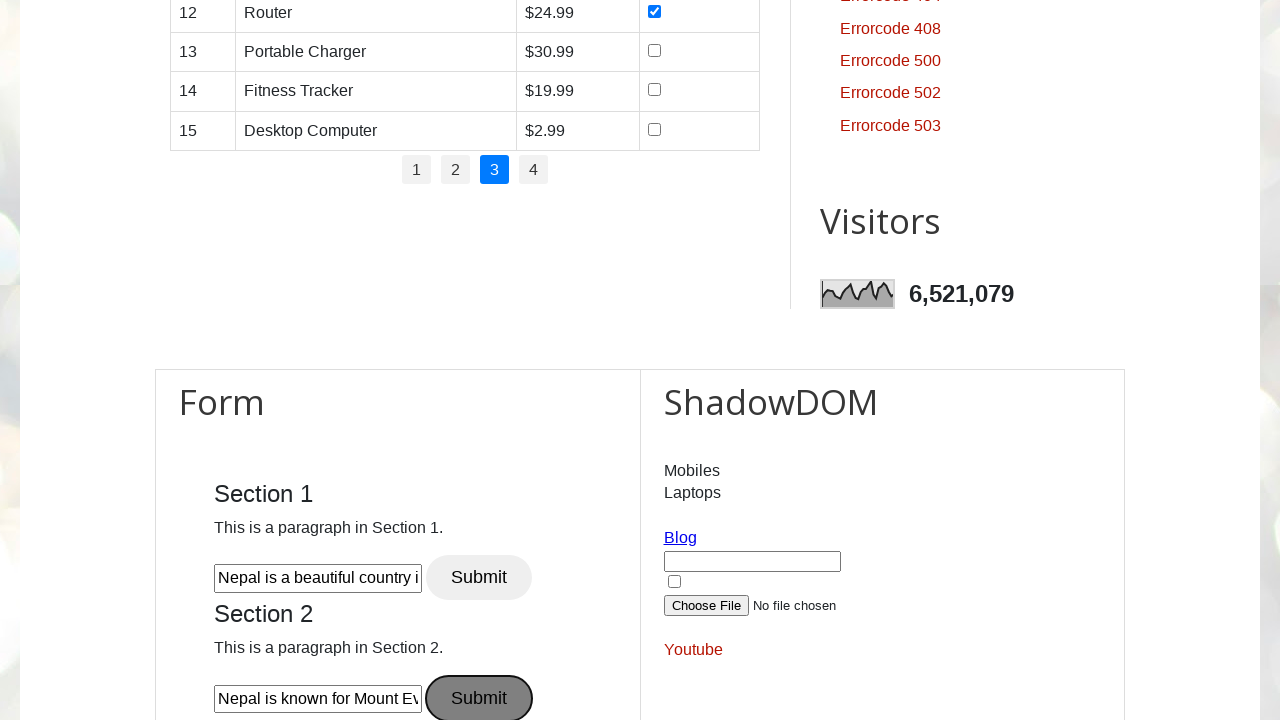

Clicked Home link in footer at (220, 541) on xpath=//div[@id='PageList1']/descendant::a[1]
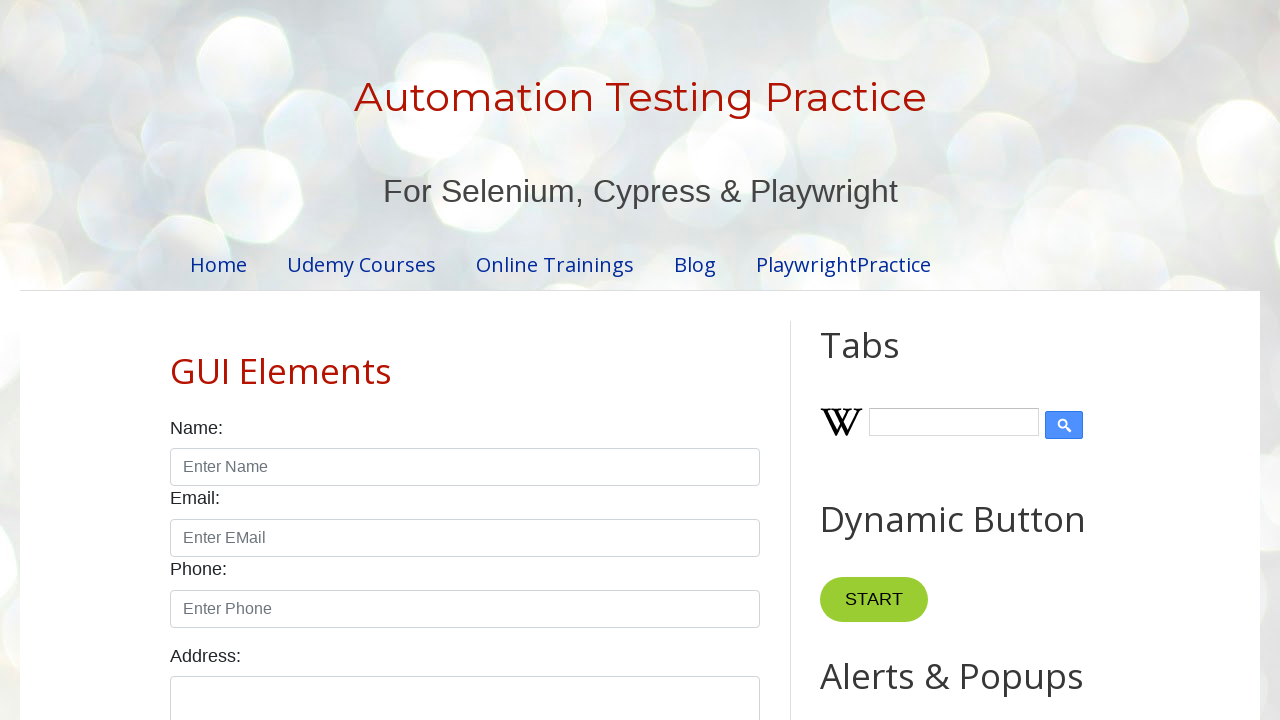

Home page loaded (domcontentloaded)
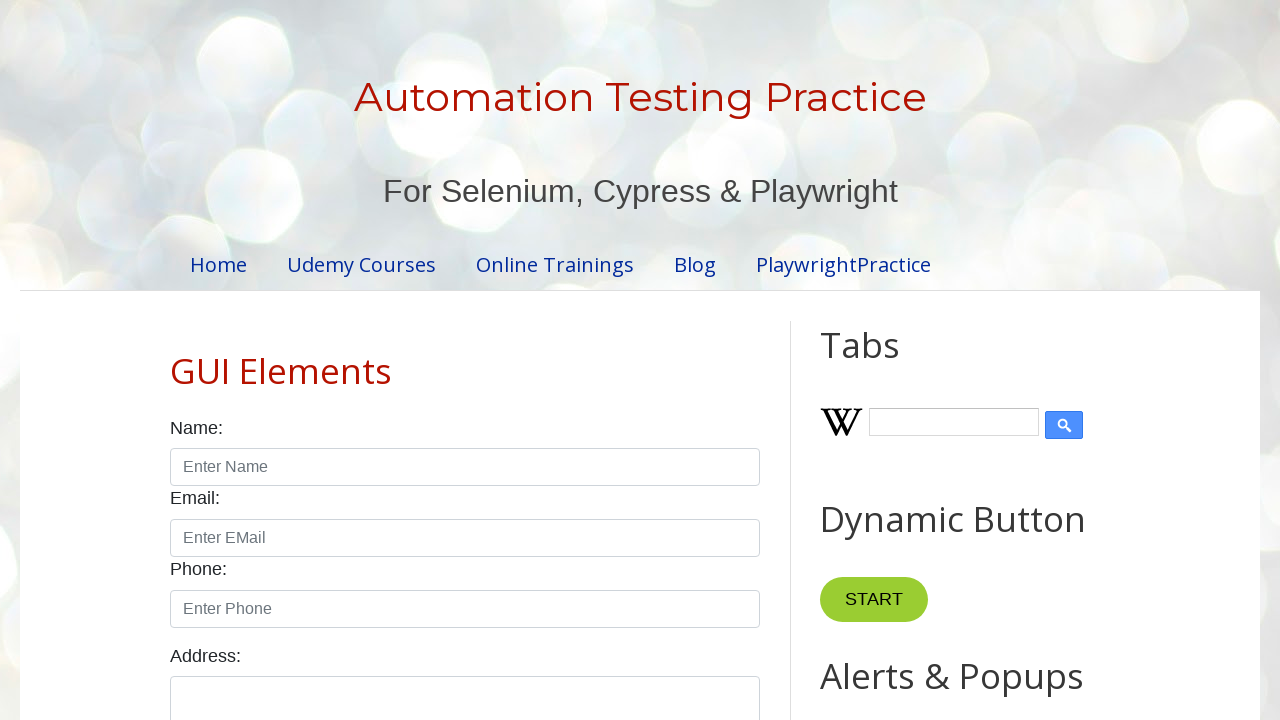

Clicked Hidden Elements and AJAX link at (290, 568) on xpath=//div[@id='PageList1']/descendant::a[2]
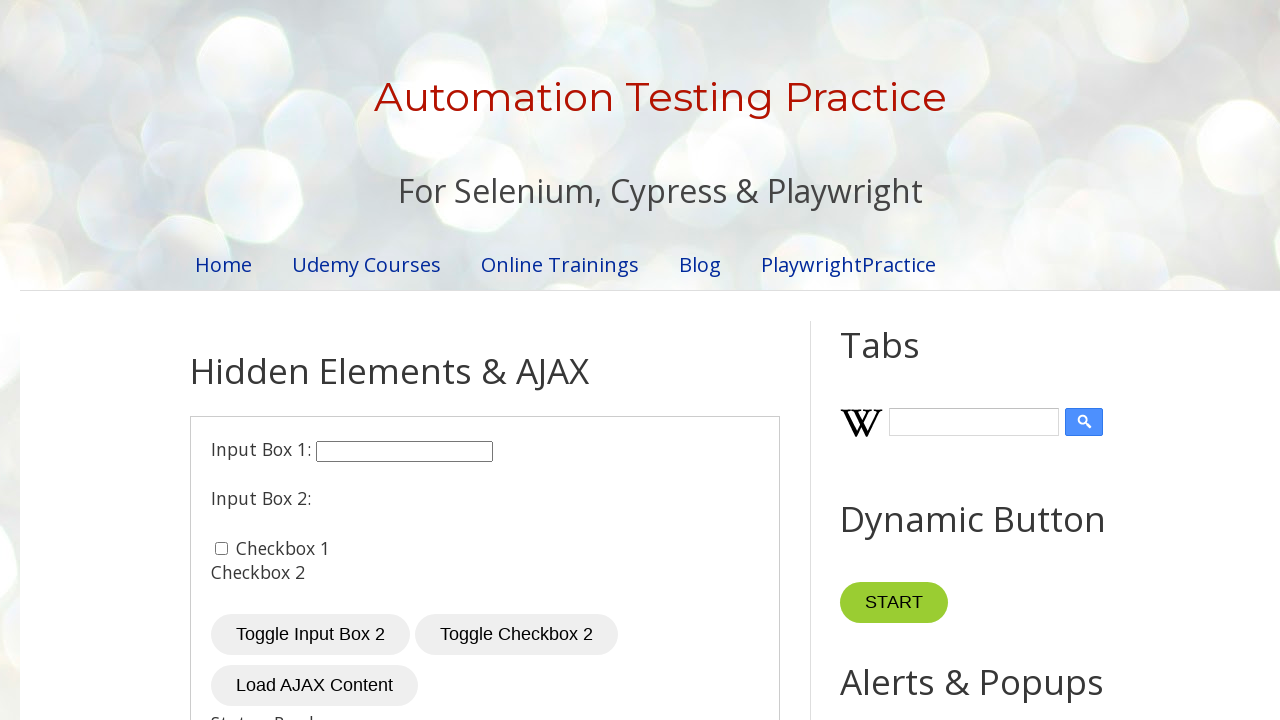

Hidden Elements and AJAX page loaded (domcontentloaded)
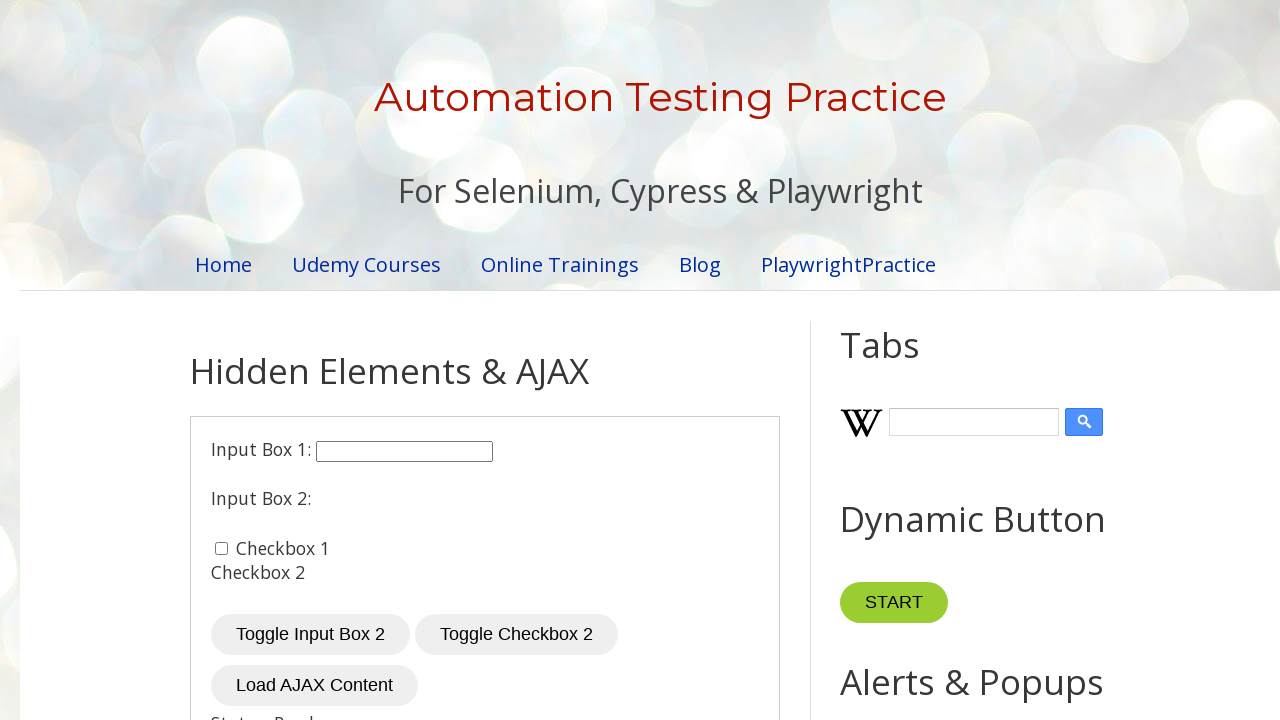

Clicked dynamic button at (894, 603) on xpath=//button[starts-with(@name, 'st')]
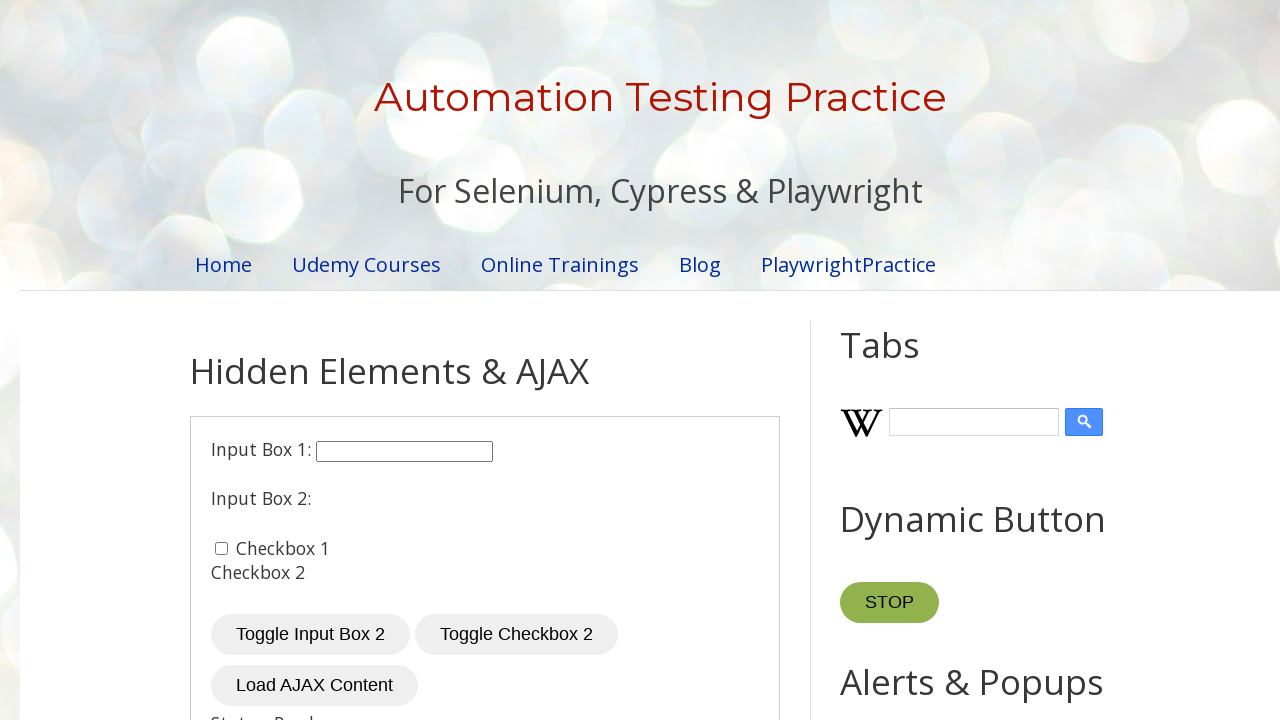

Waited for button state to change to 'stop'
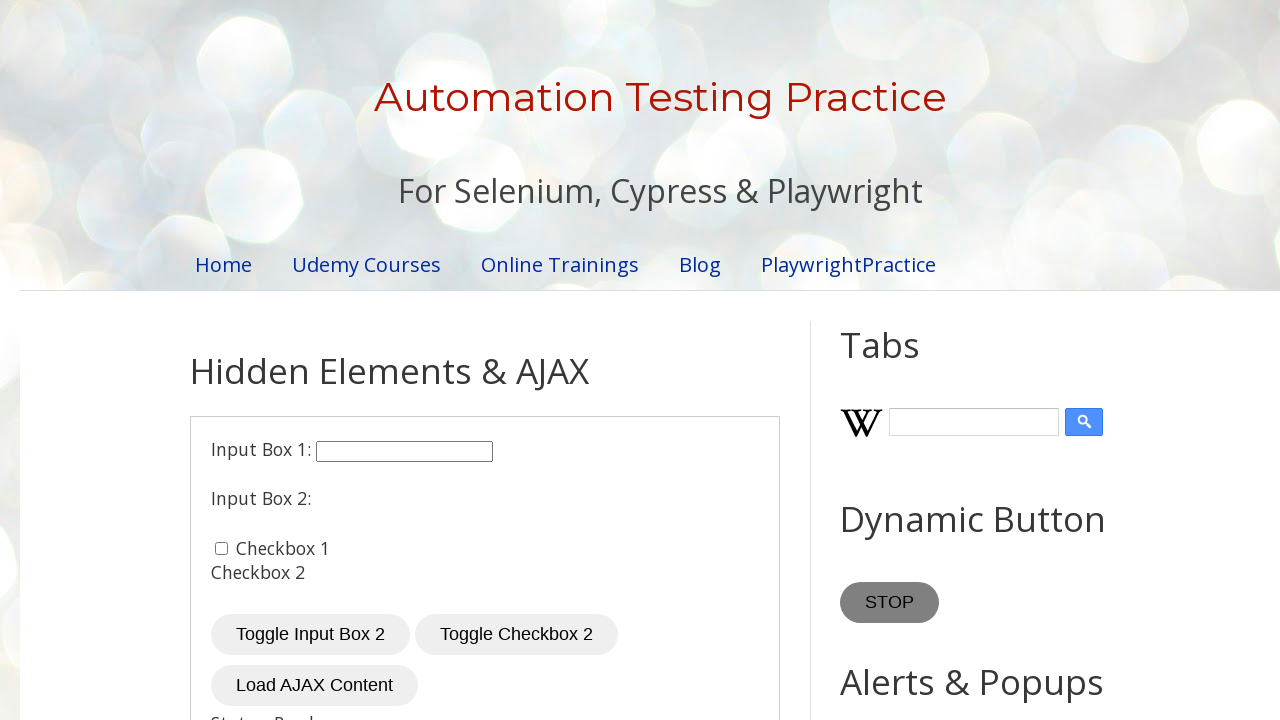

Clicked button to trigger simple alert at (908, 361) on #alertBtn
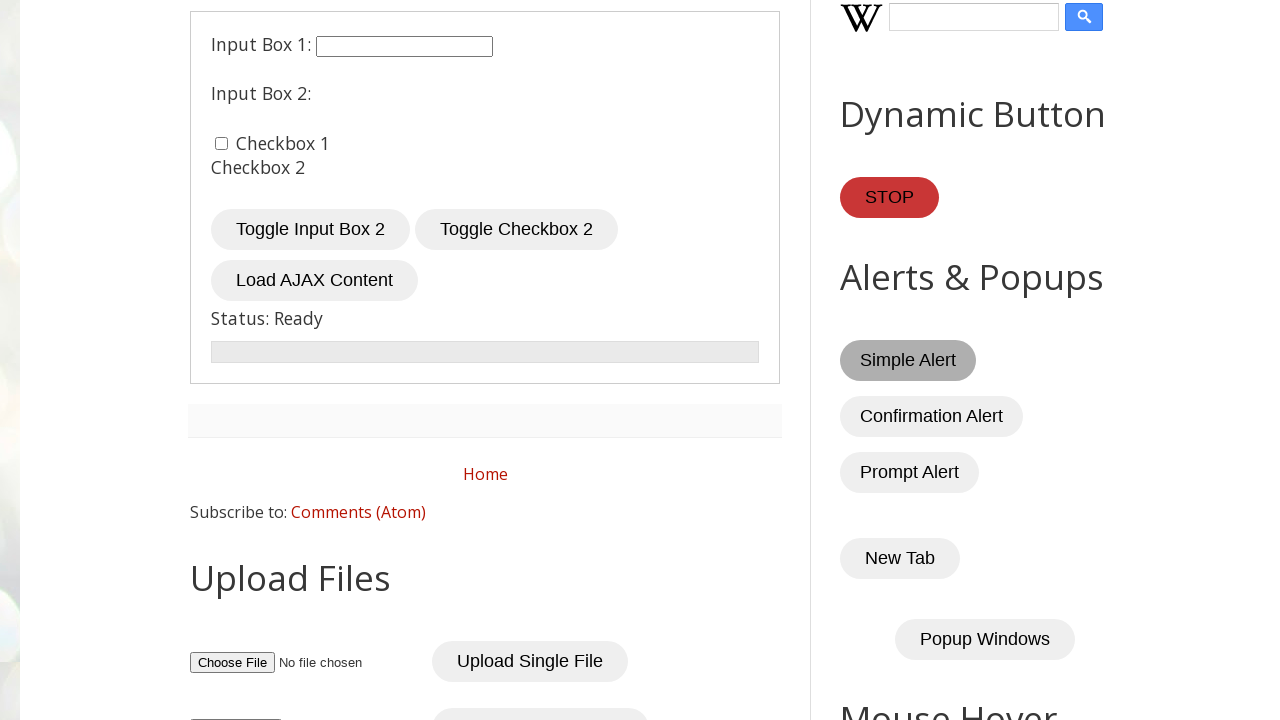

Set up dialog handler to accept alerts
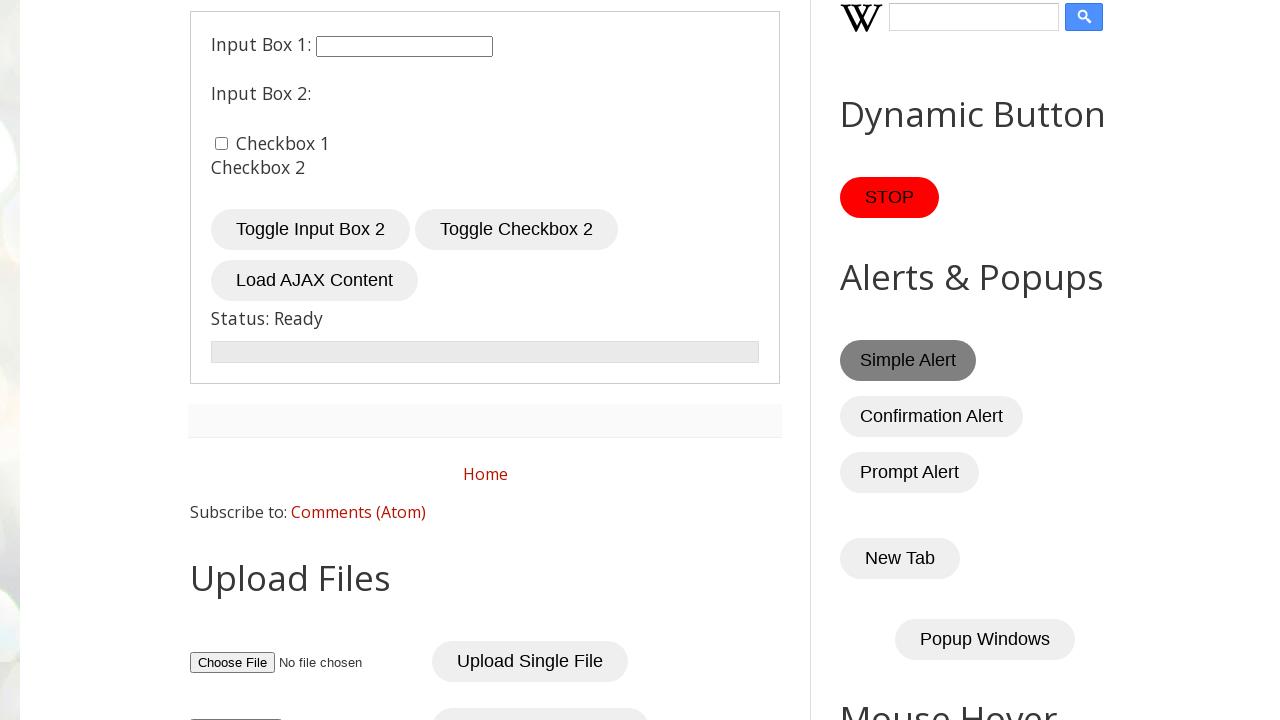

Clicked alert button again at (908, 361) on #alertBtn
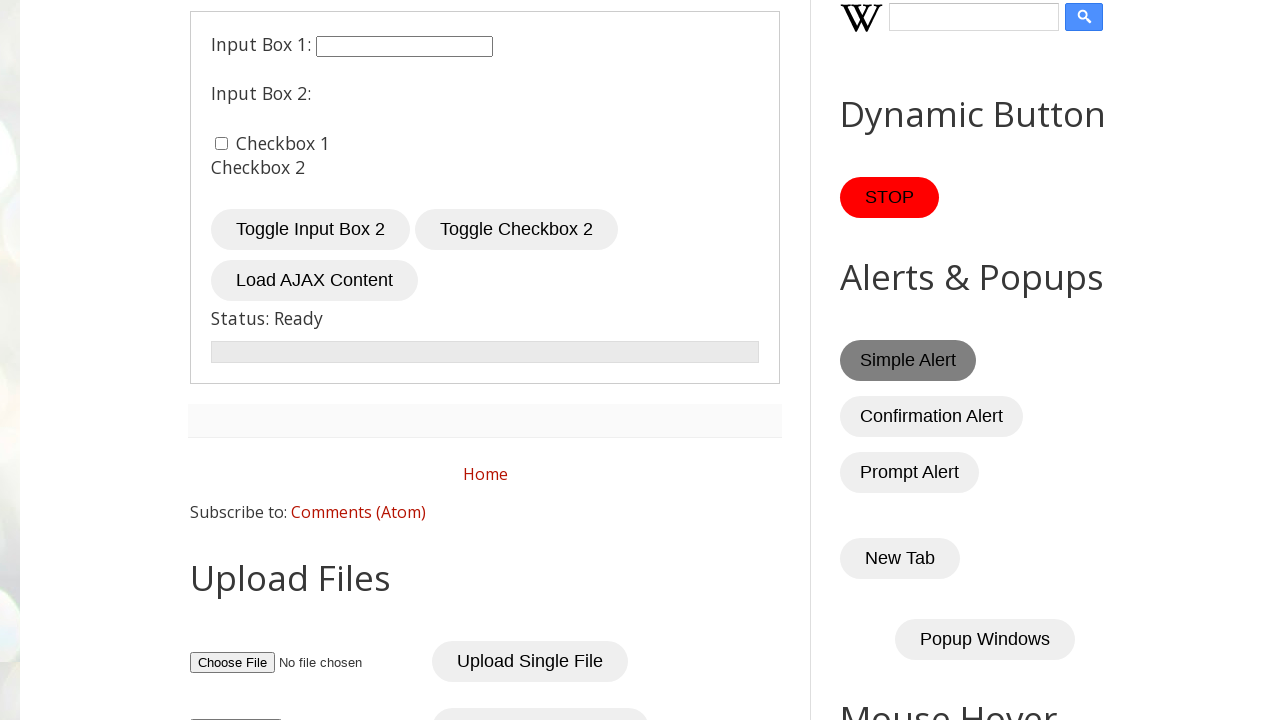

Clicked button to trigger confirmation alert at (932, 417) on #confirmBtn
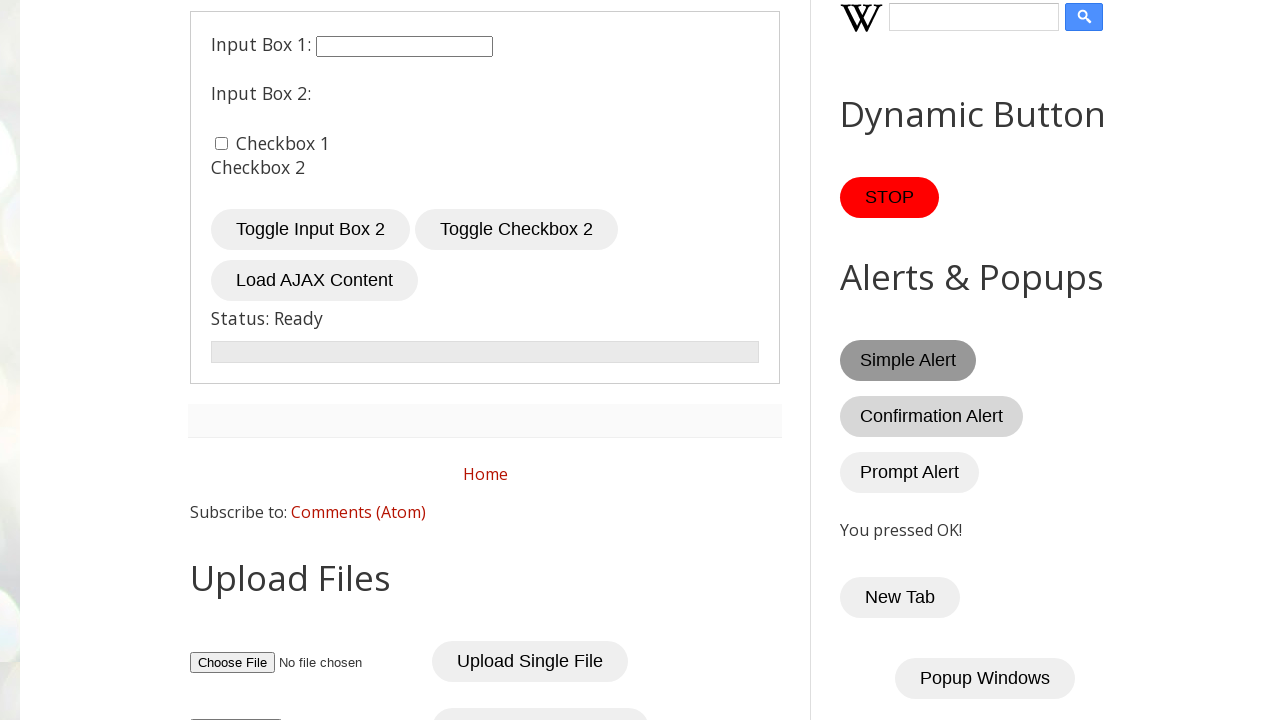

Clicked button to trigger prompt alert at (910, 473) on #promptBtn
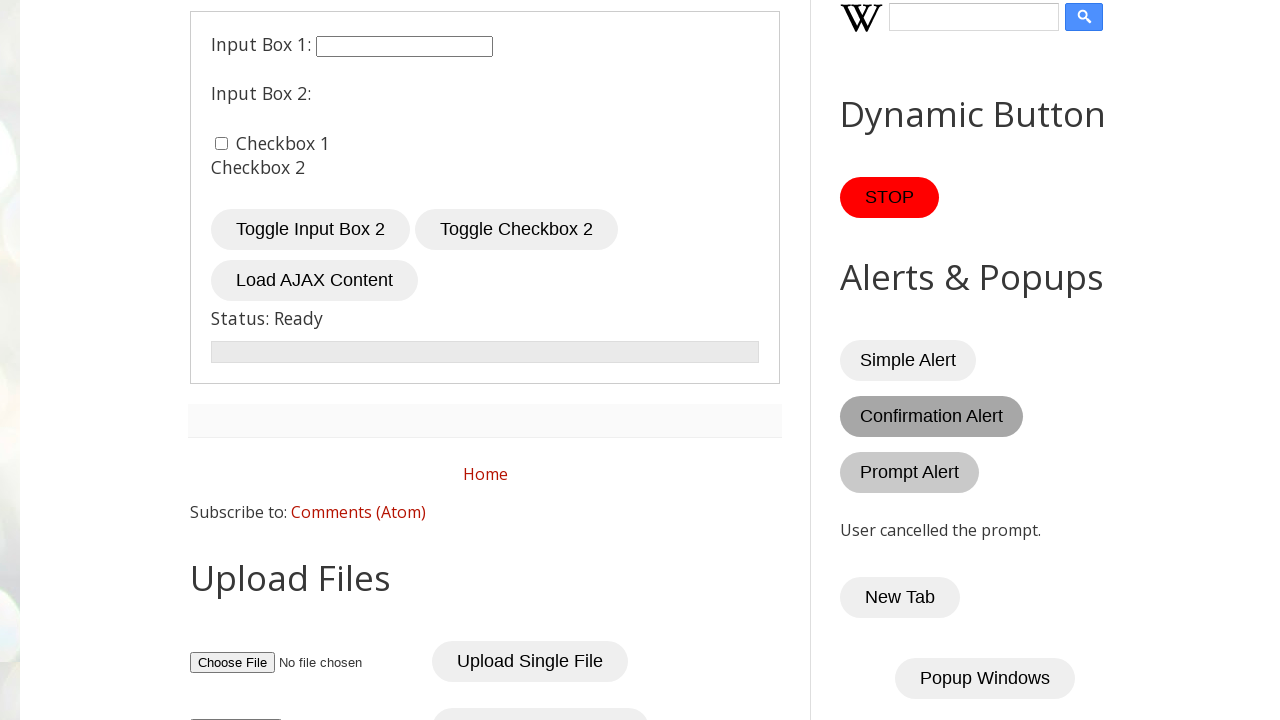

Clicked New Tab button at (900, 597) on xpath=//button[text()='New Tab']
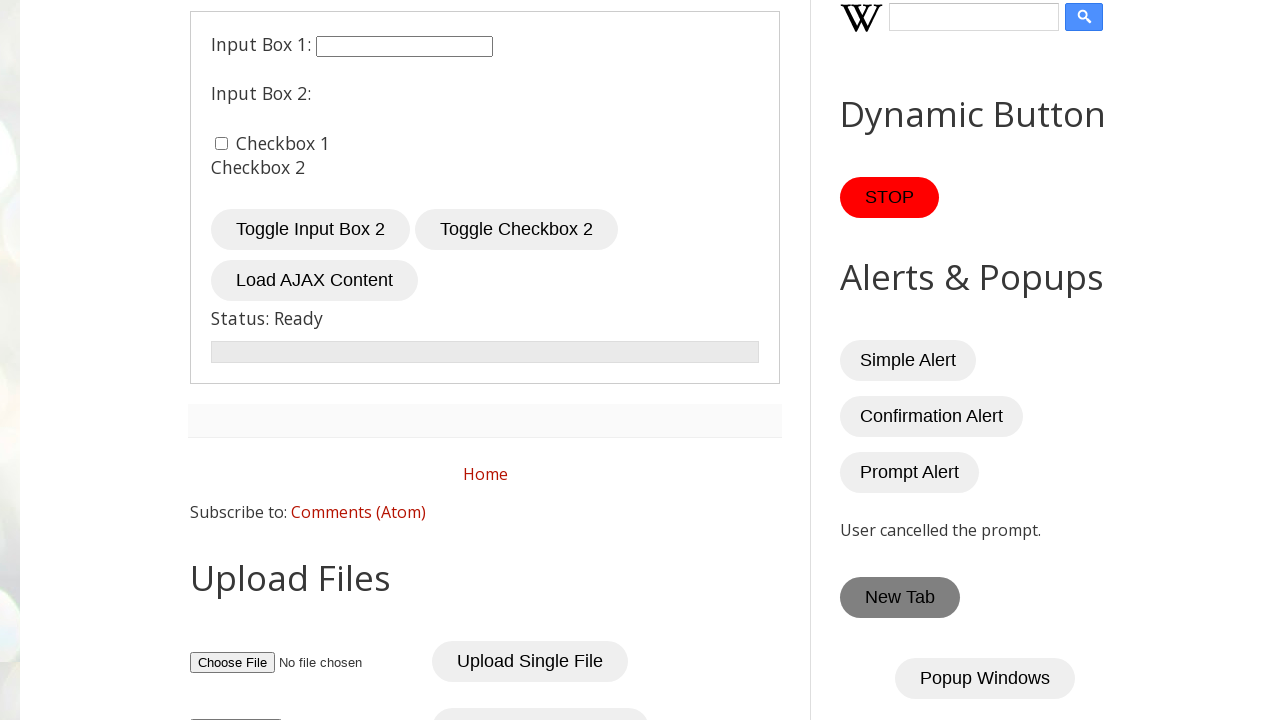

New tab opened and page object created
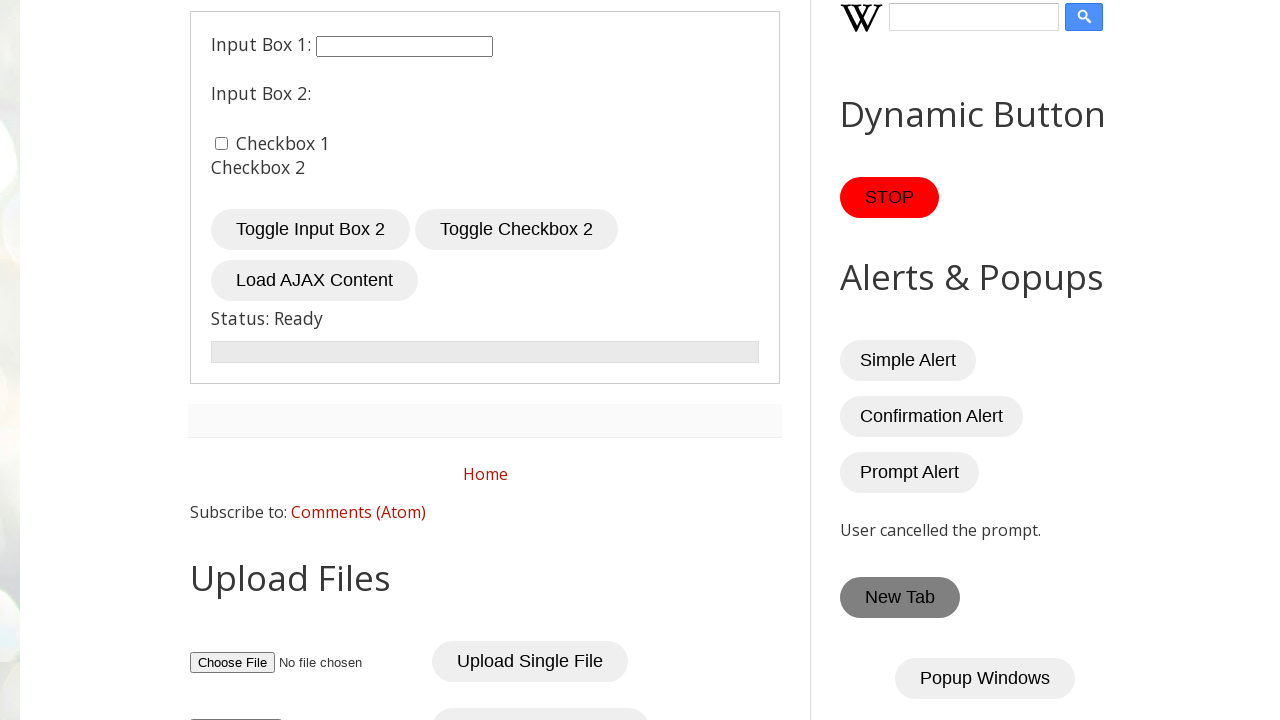

Clicked popup window element at (985, 678) on xpath=//div[@class='column']
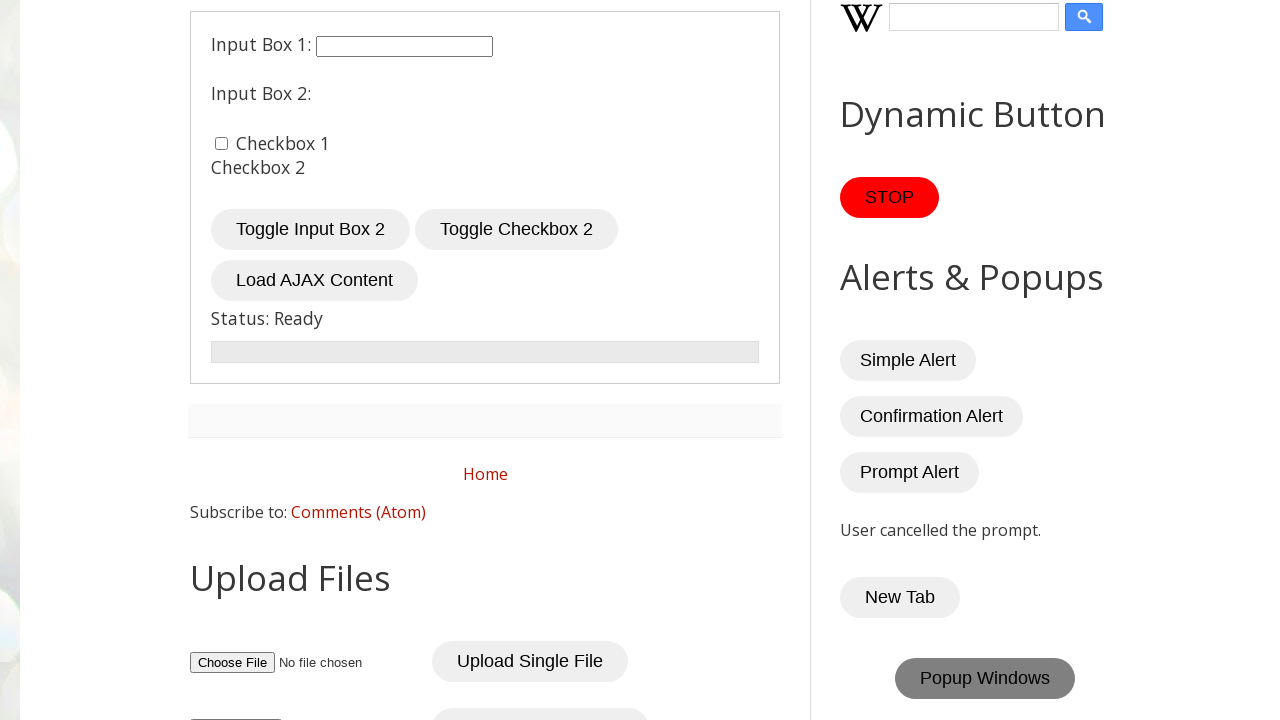

Hovered over dropdown menu at (888, 360) on xpath=//div[@class='dropdown']
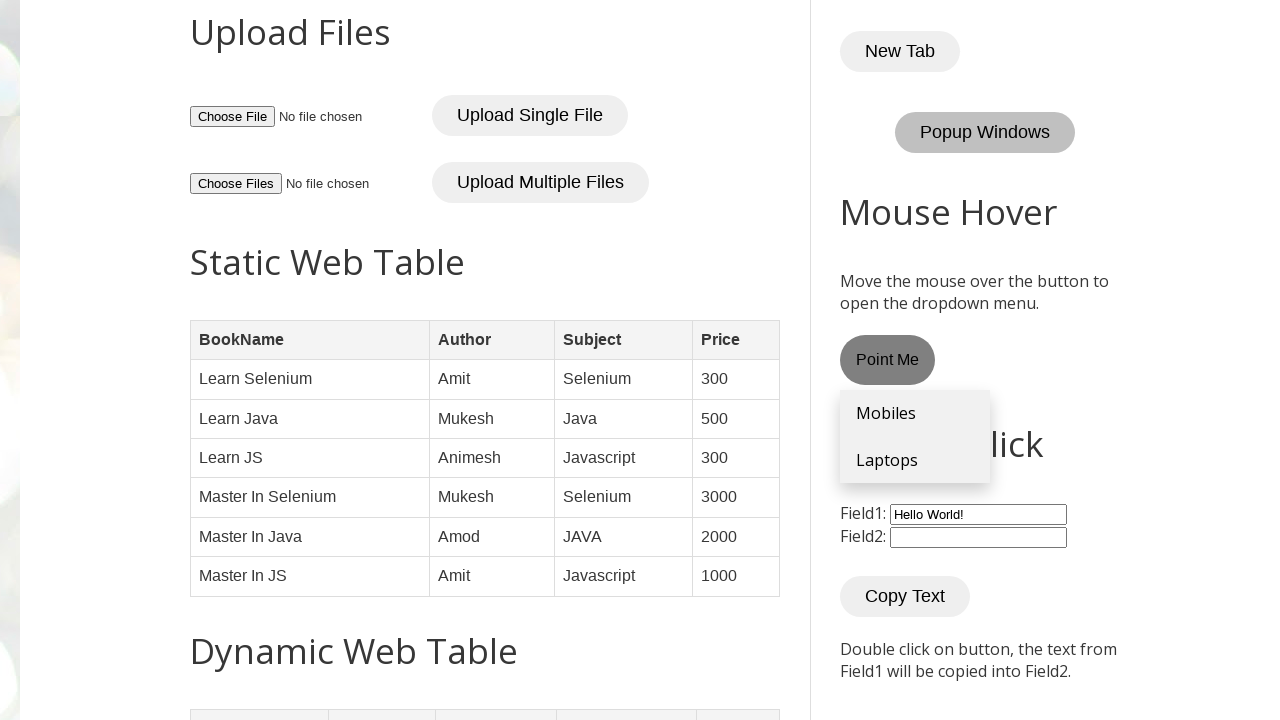

Clicked Mobiles option in dropdown menu at (915, 414) on xpath=//a[text()='Mobiles']
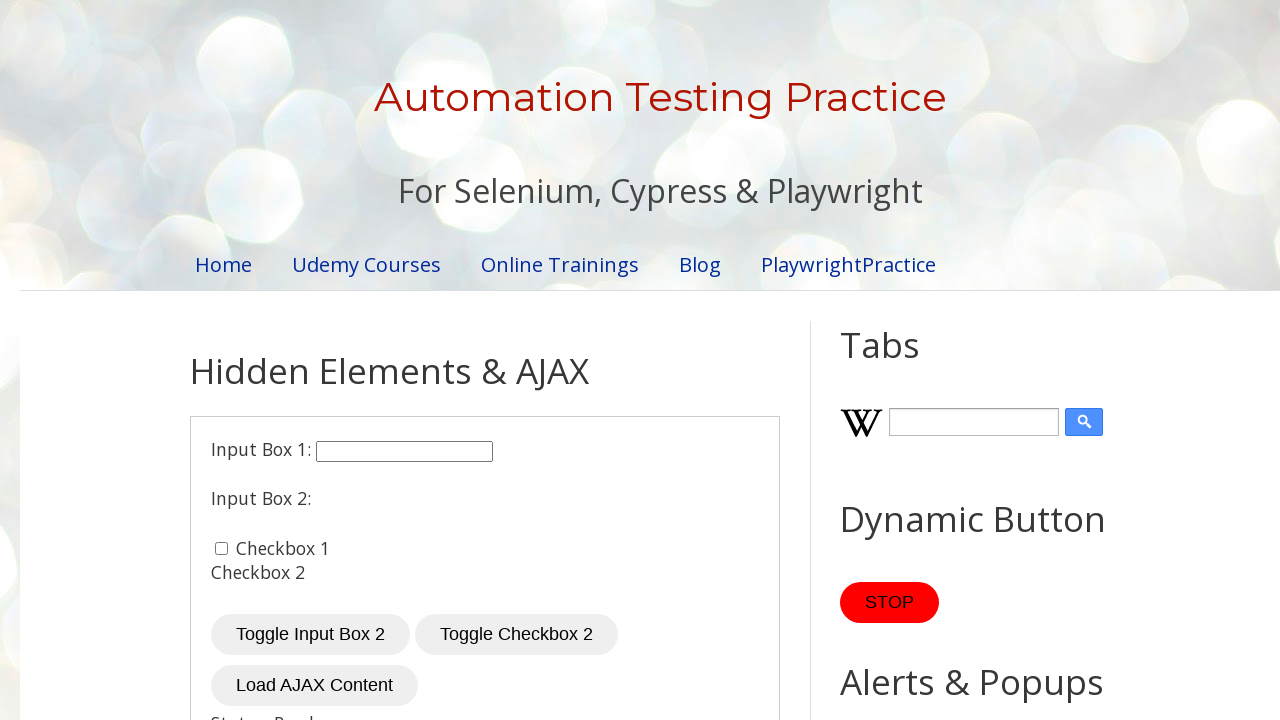

Located draggable element
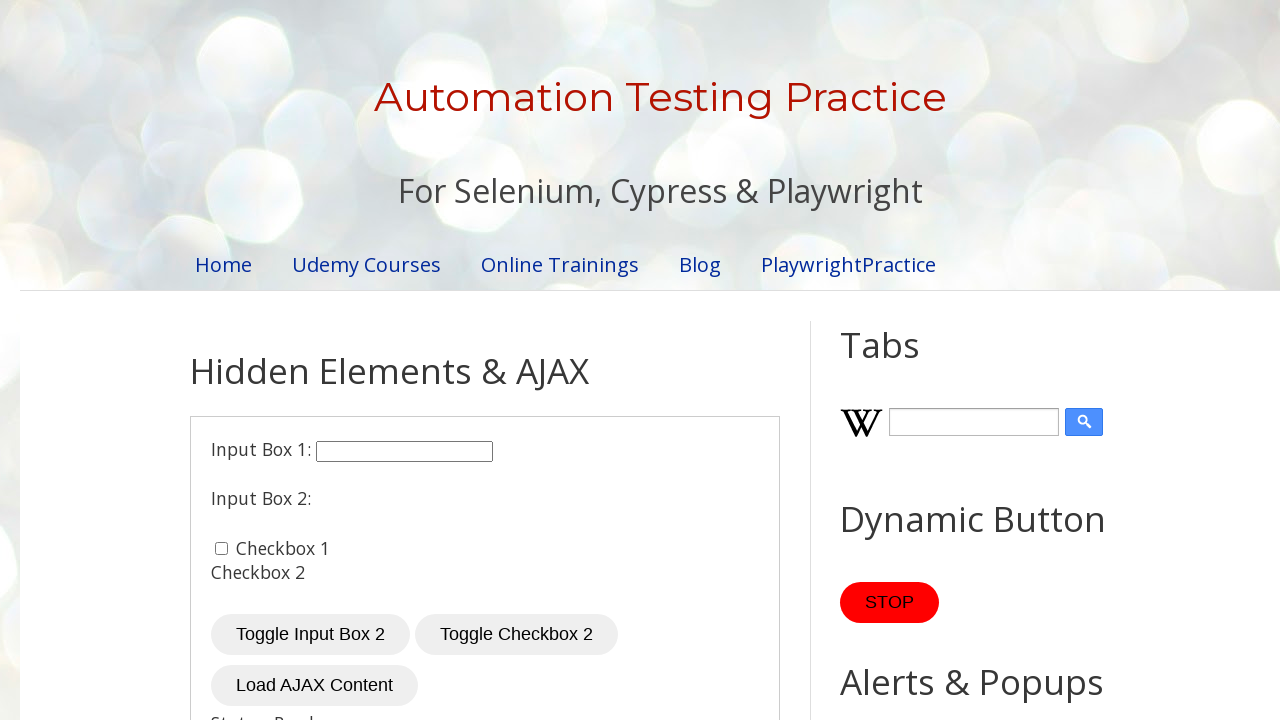

Located drop target element
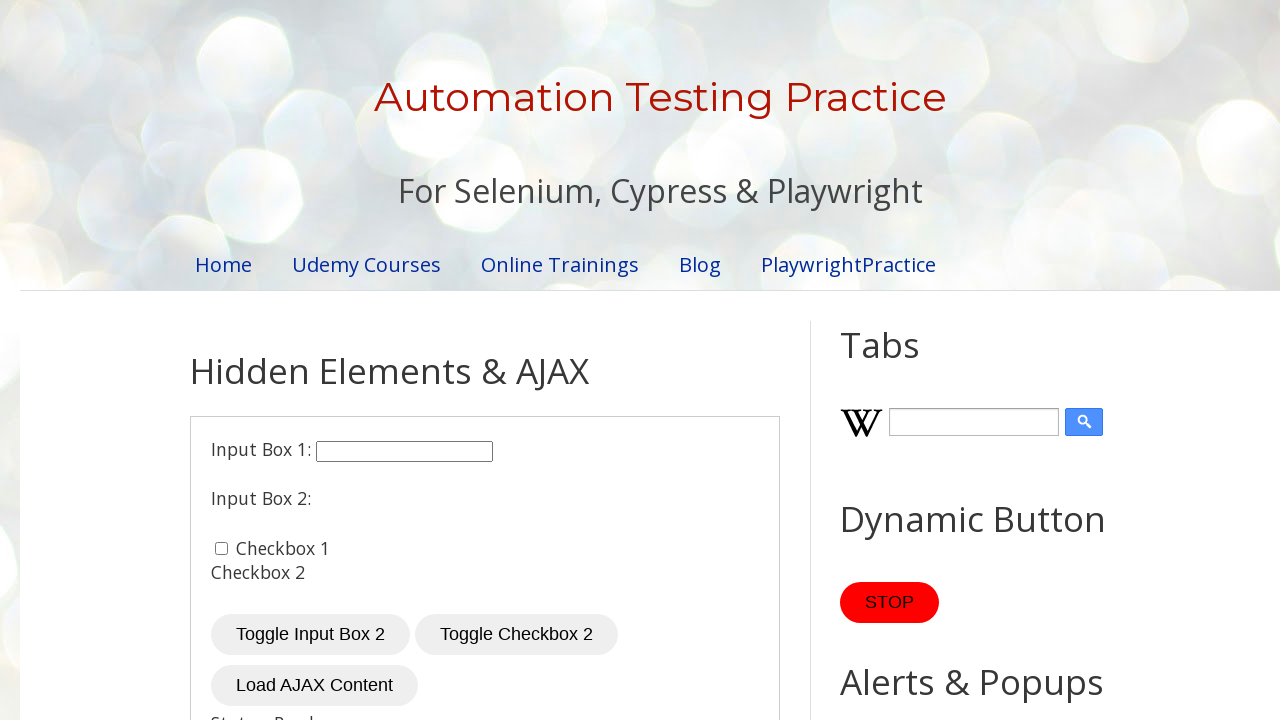

Completed drag and drop action at (934, 536)
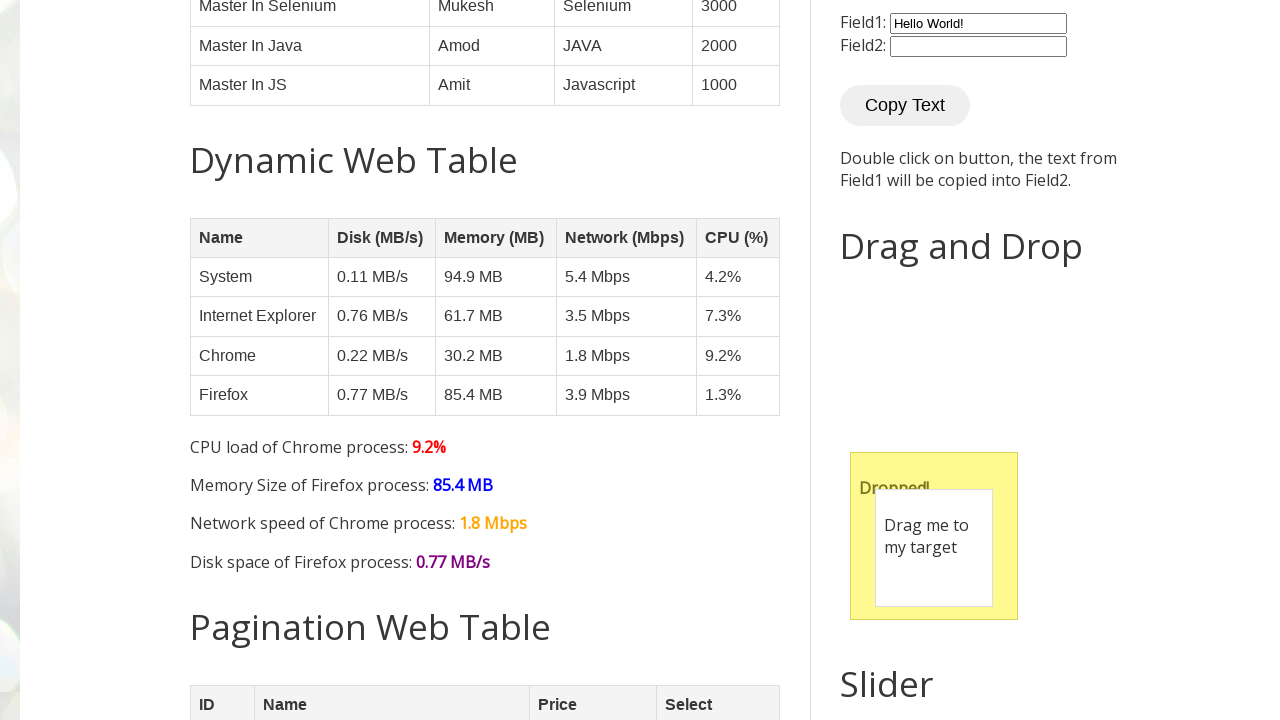

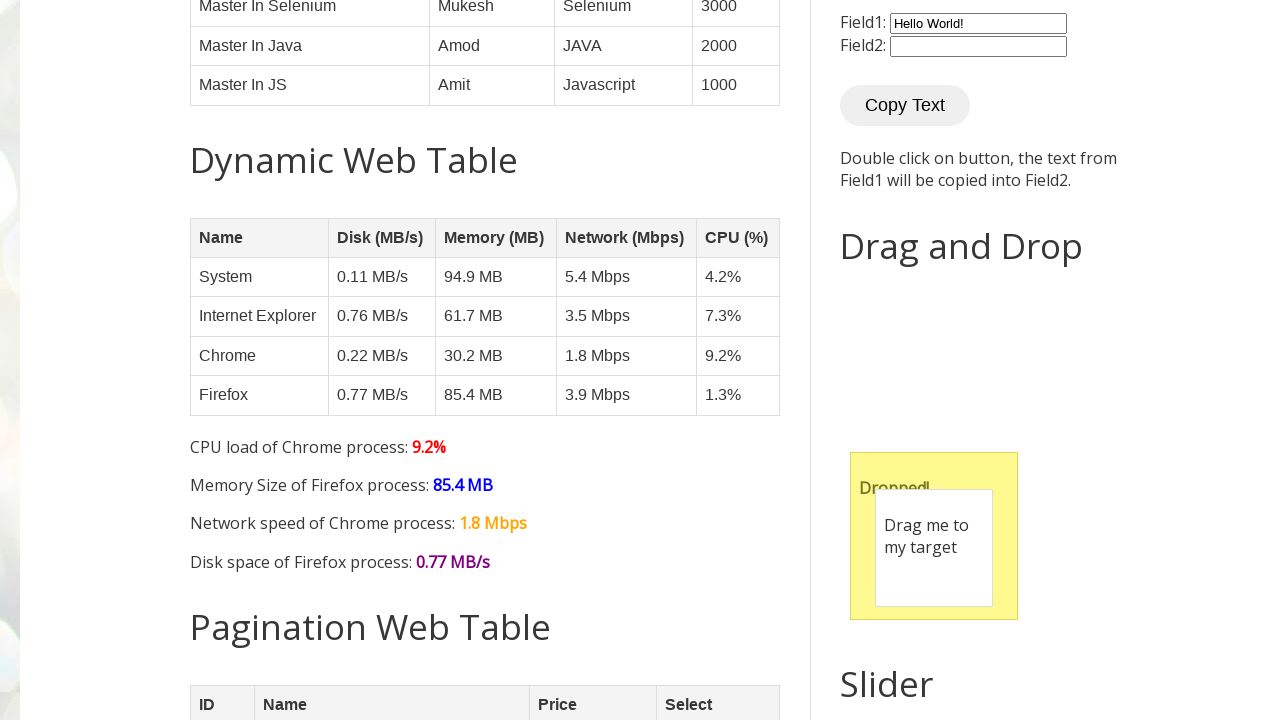